Navigates through multiple pages of a quotes website, verifying that quote elements load correctly on each page. Tests pagination by visiting pages 1-10 sequentially.

Starting URL: http://quotes.toscrape.com/js/page/1/

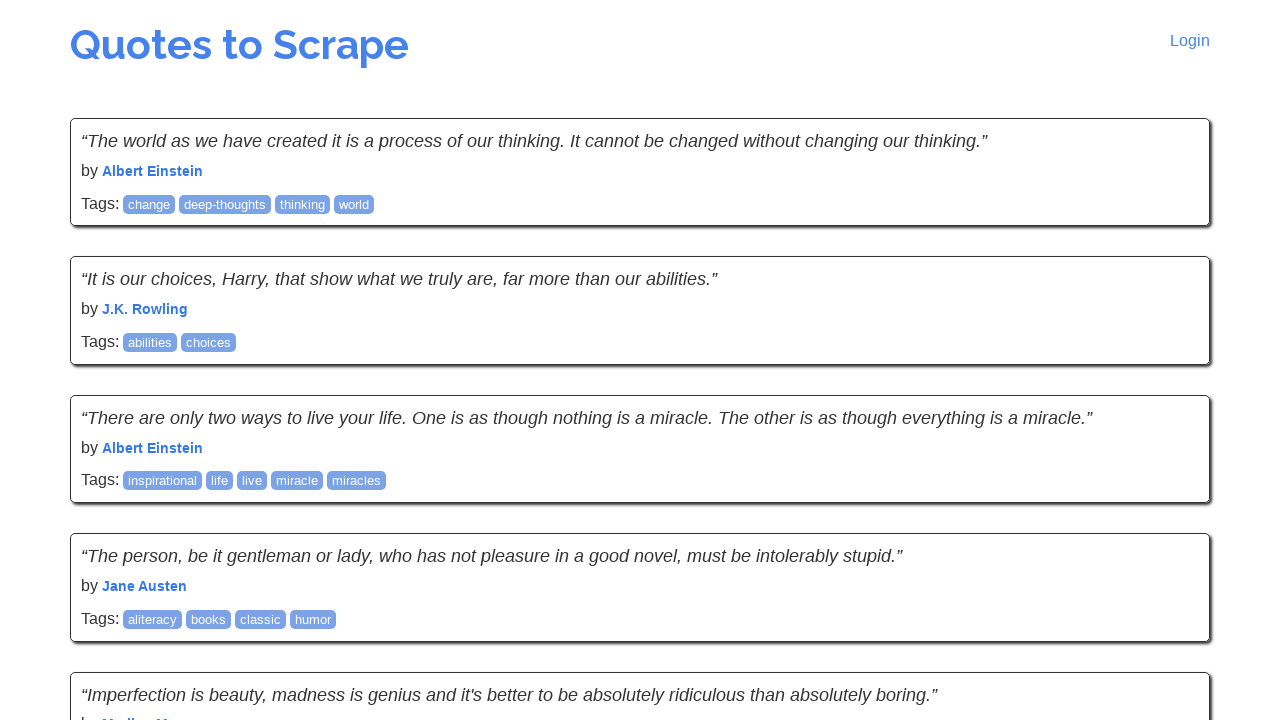

Waited for quote elements to load on page 1
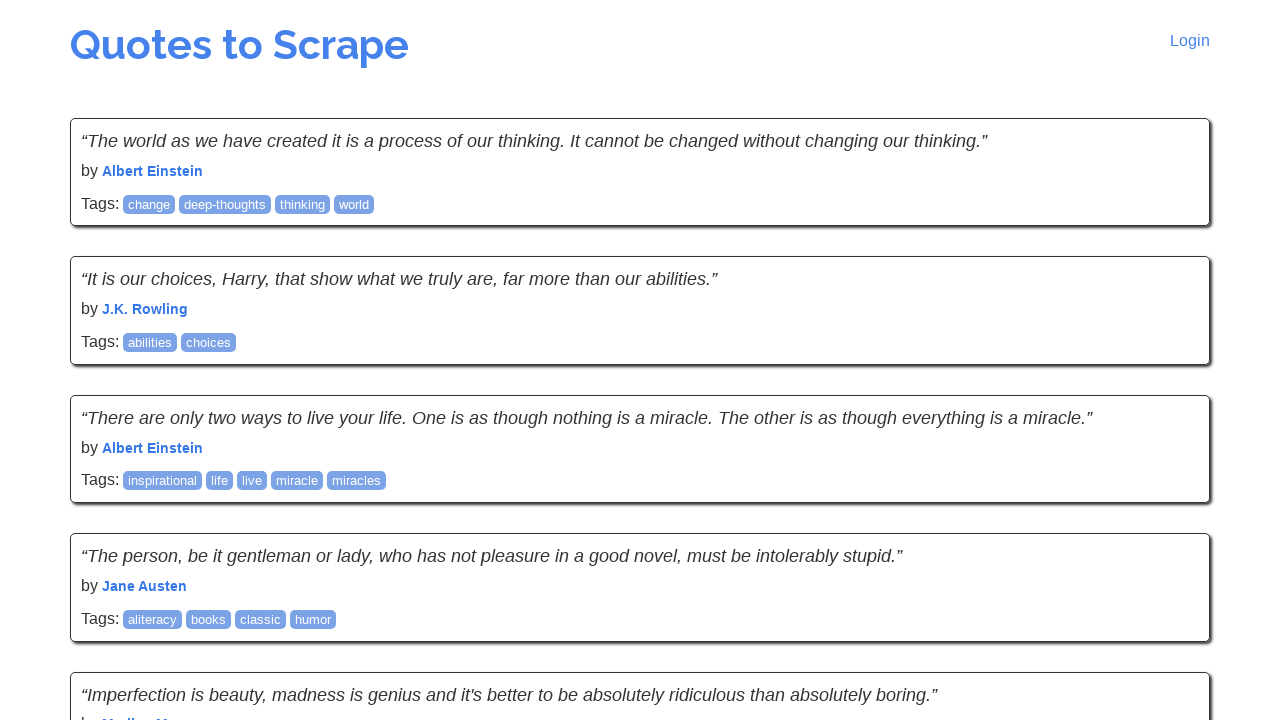

Navigated to page 2
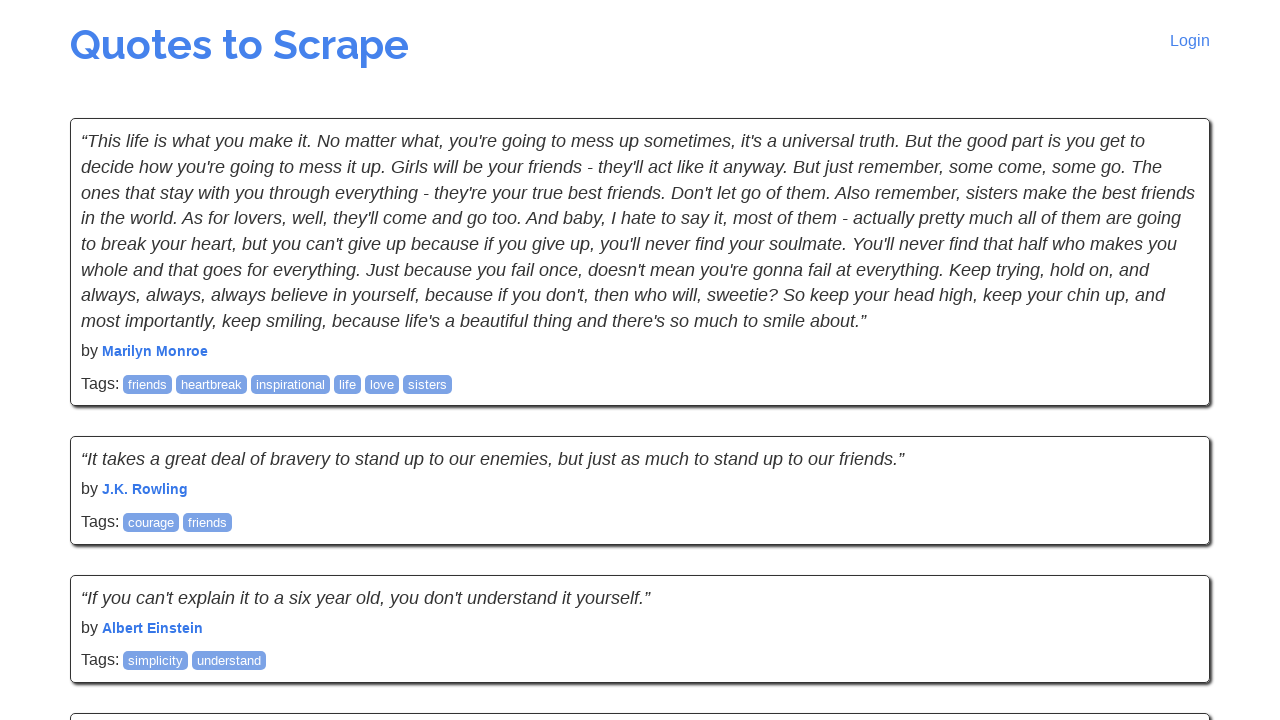

Quote elements loaded on page 2
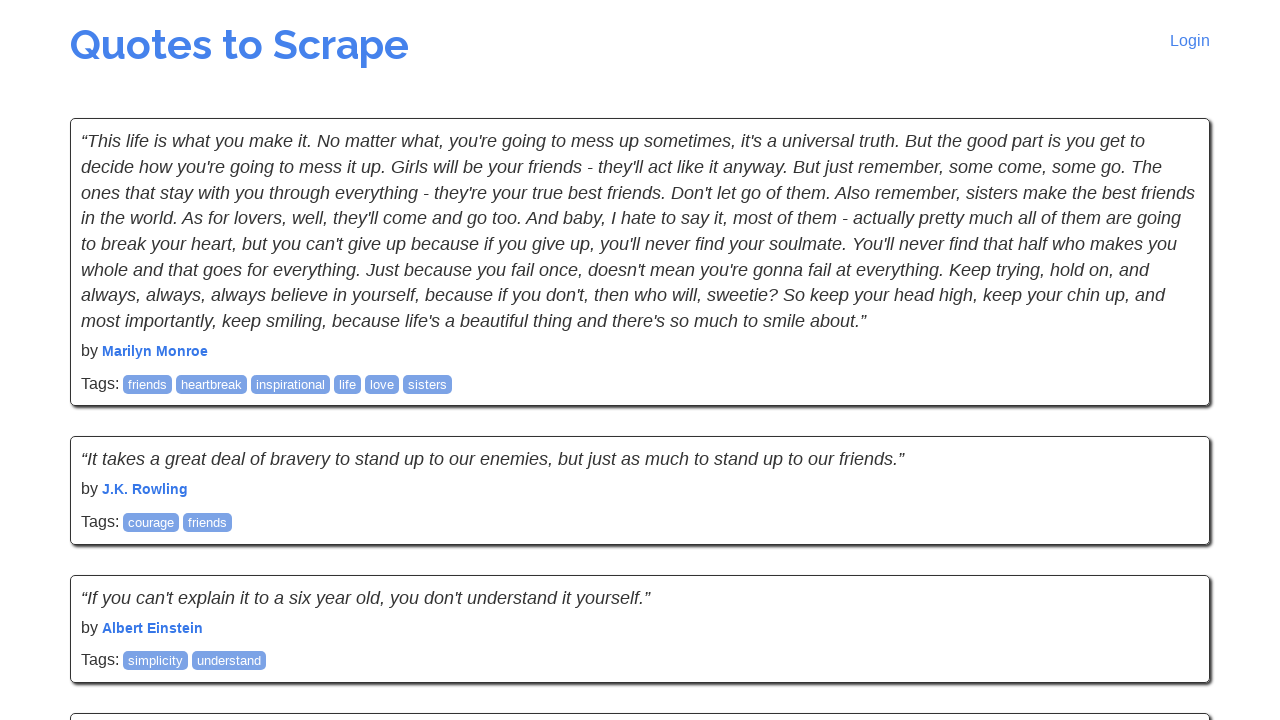

Quote text elements verified on page 2
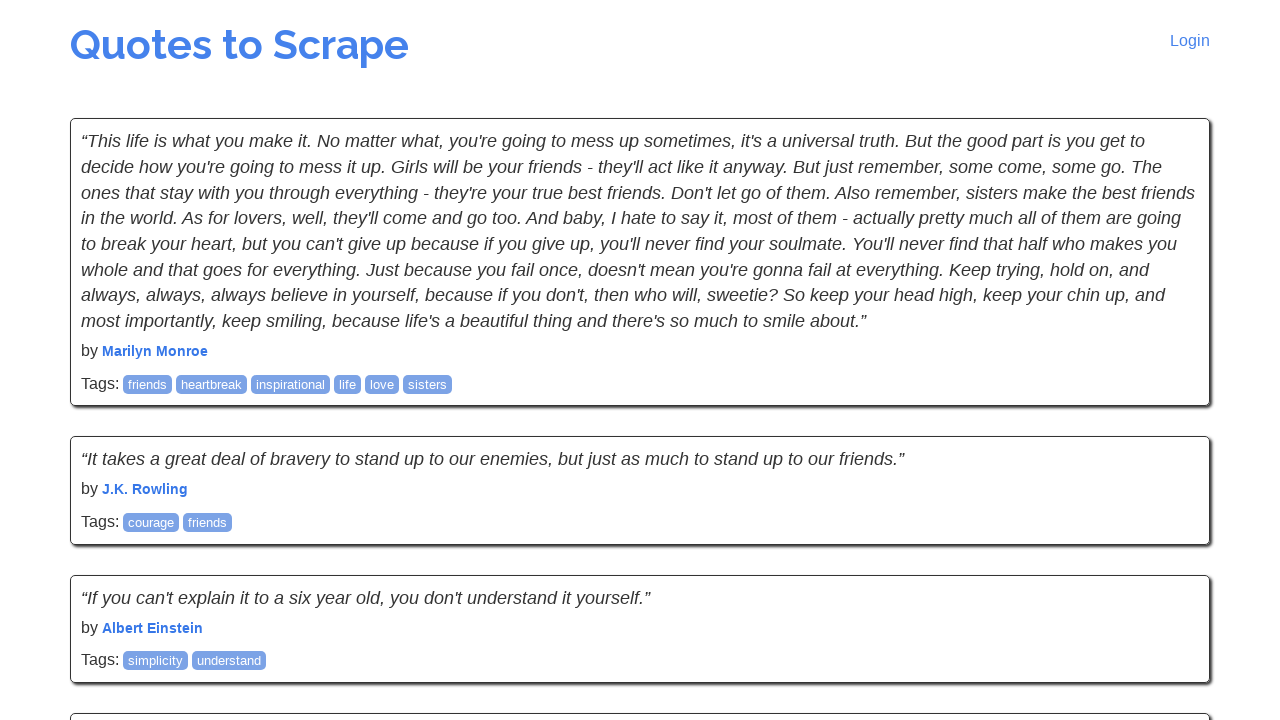

Quote author elements verified on page 2
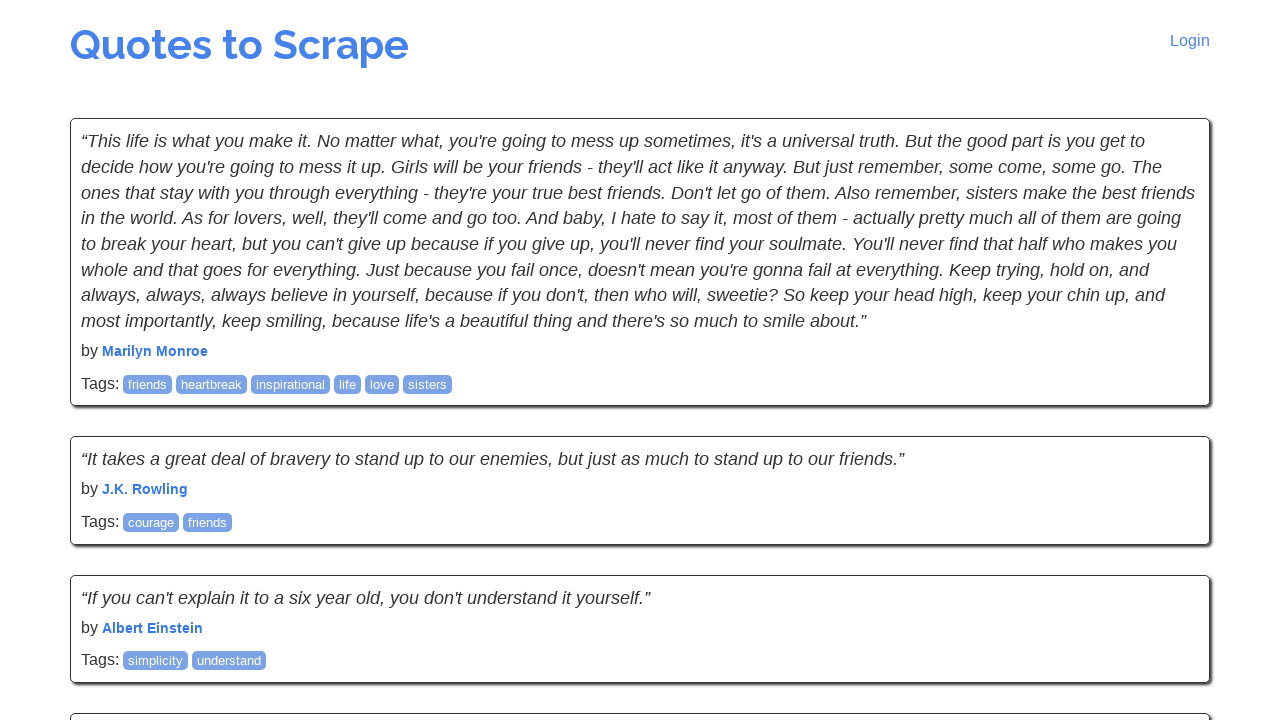

Navigated to page 3
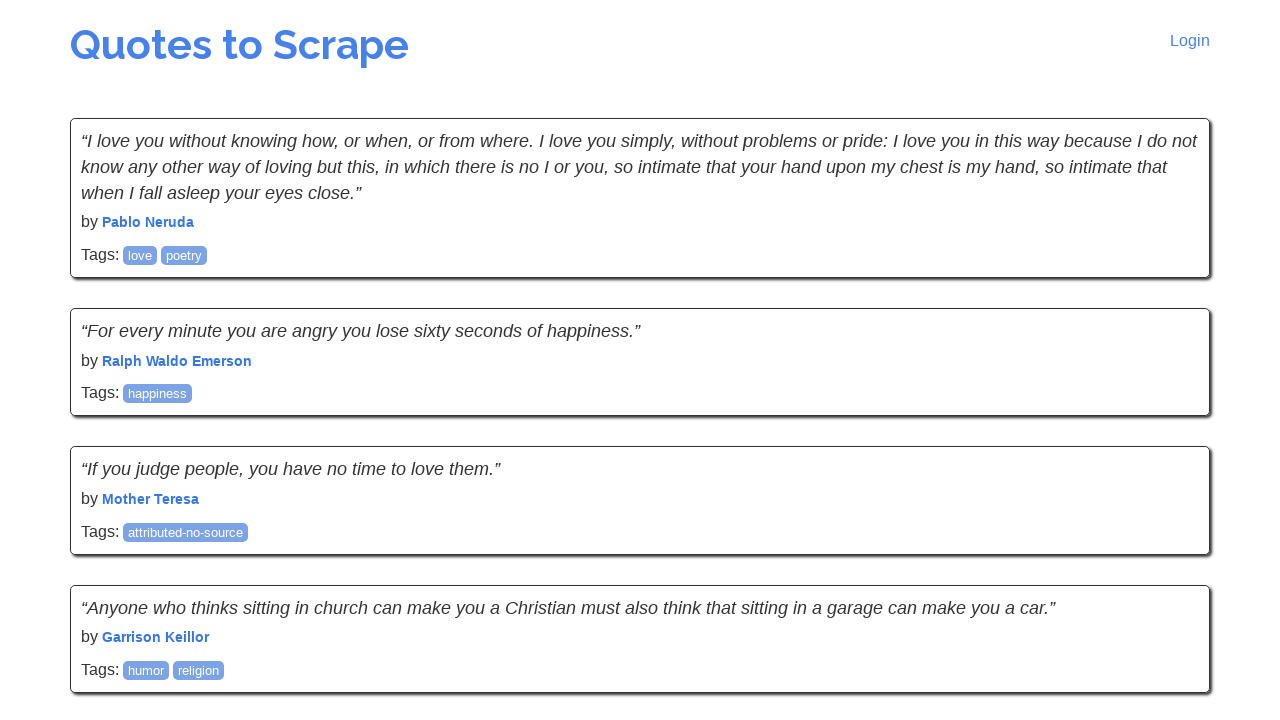

Quote elements loaded on page 3
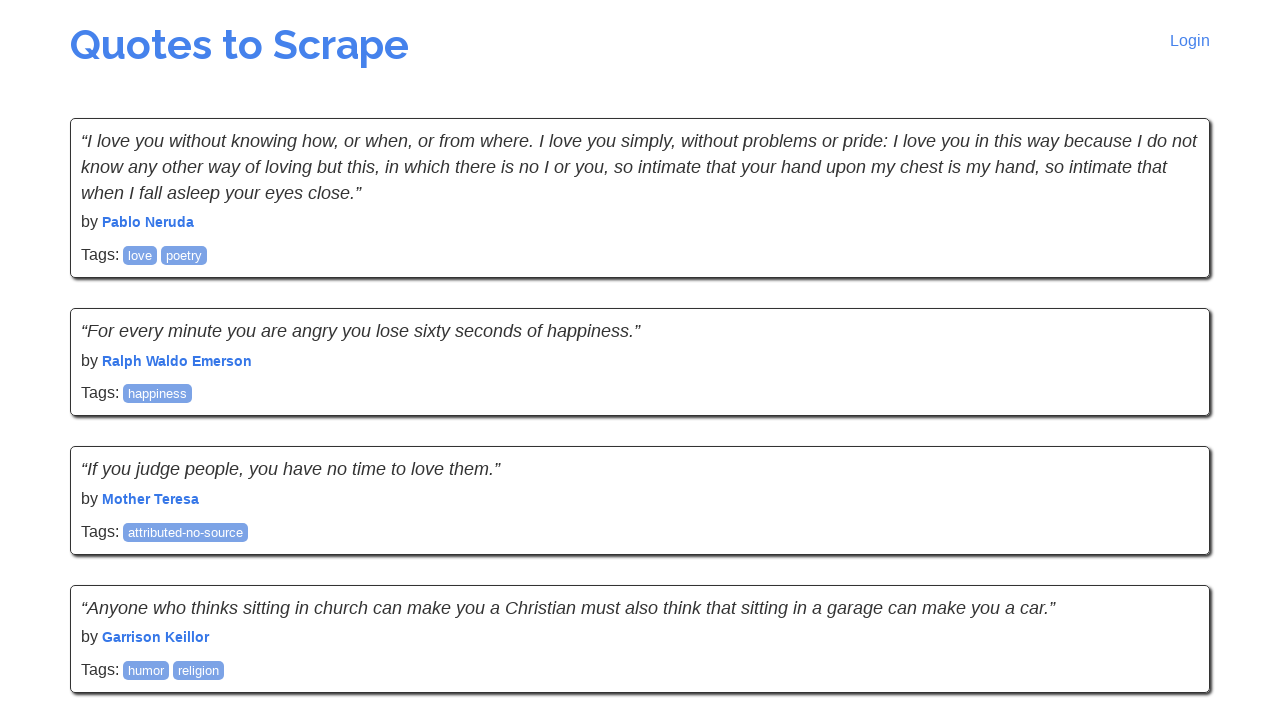

Quote text elements verified on page 3
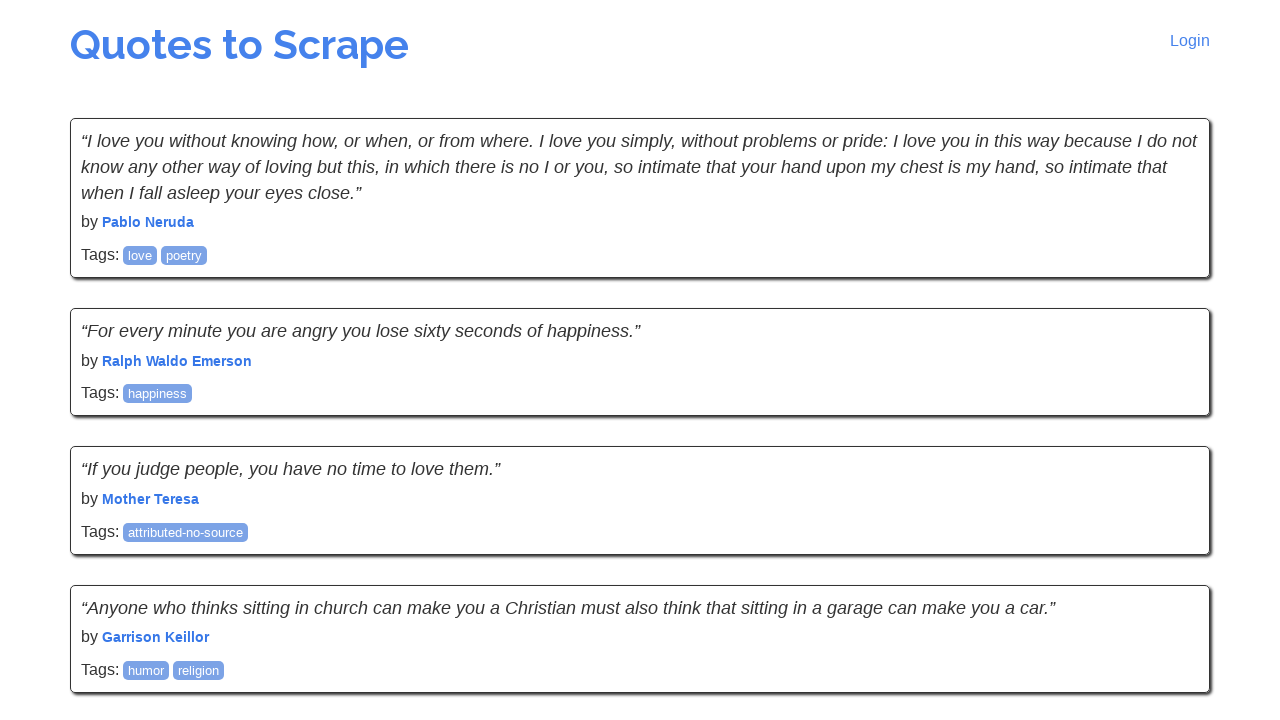

Quote author elements verified on page 3
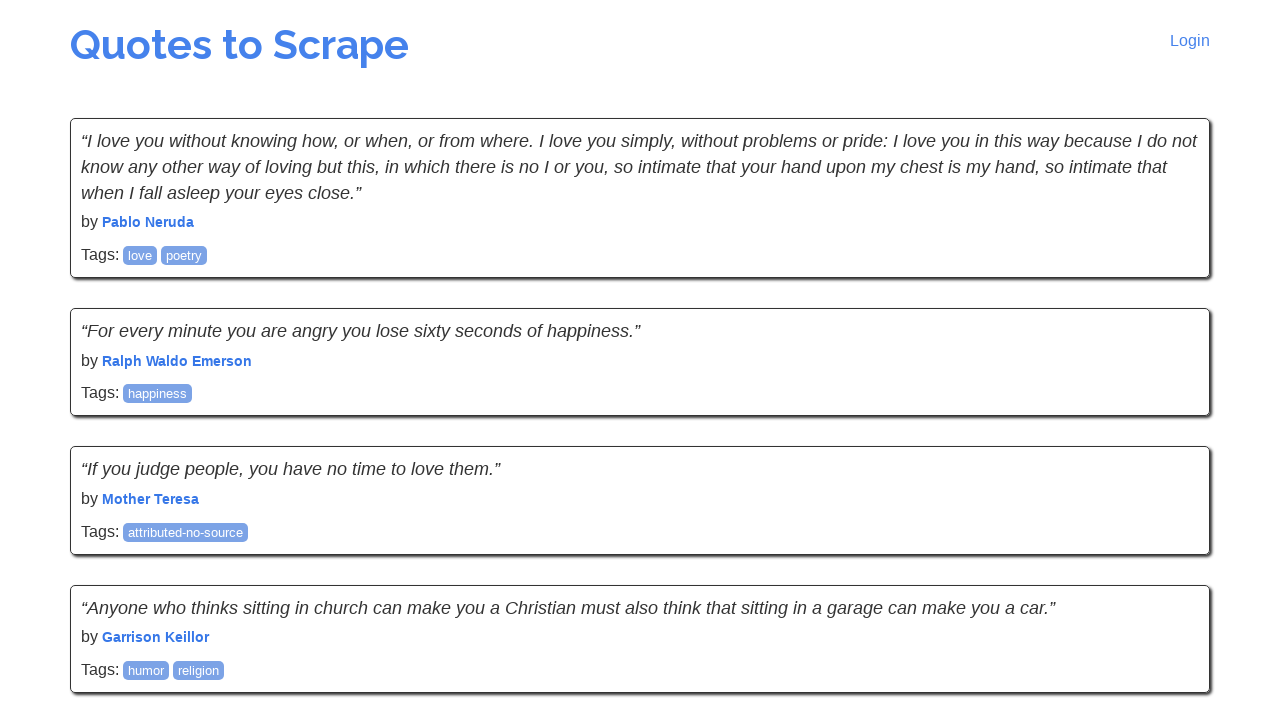

Navigated to page 4
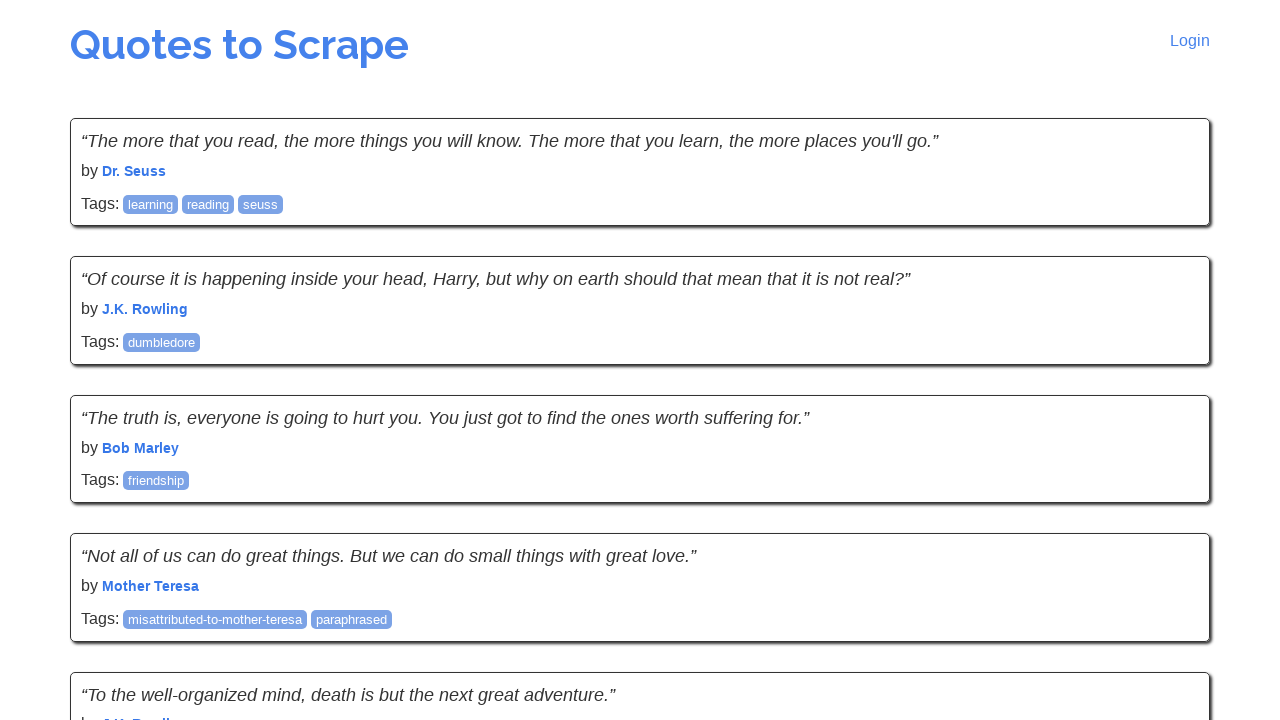

Quote elements loaded on page 4
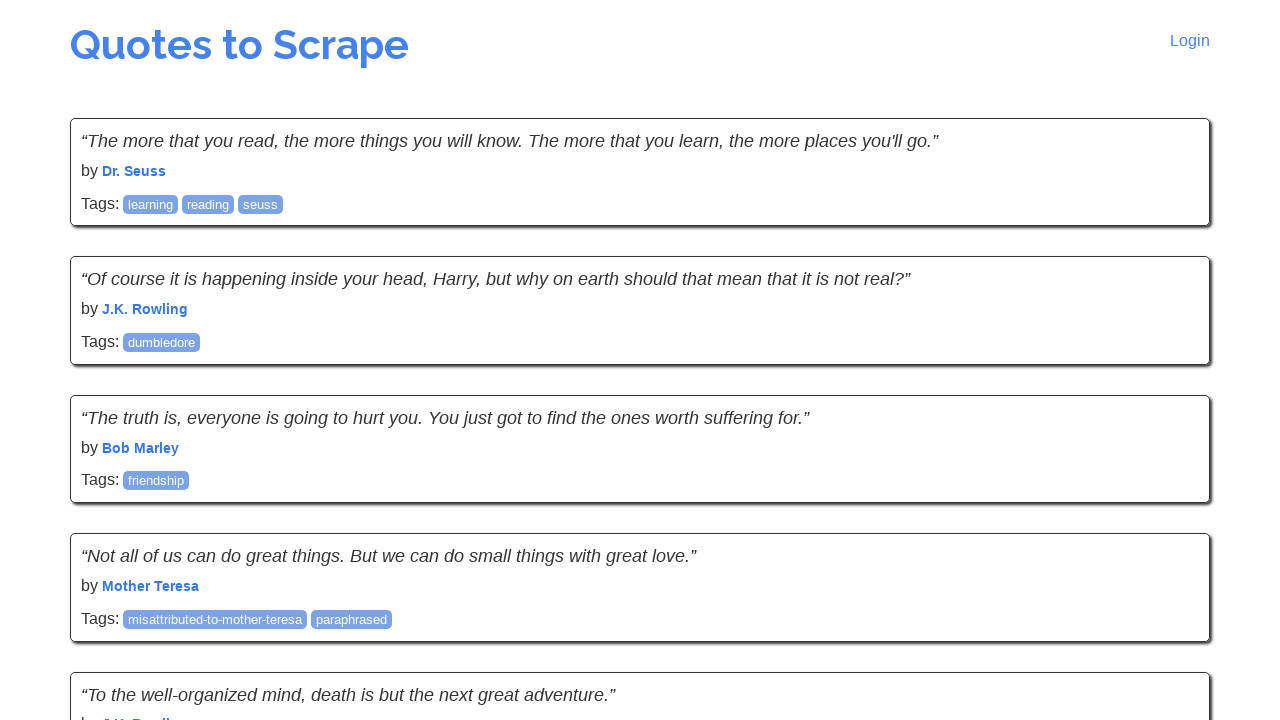

Quote text elements verified on page 4
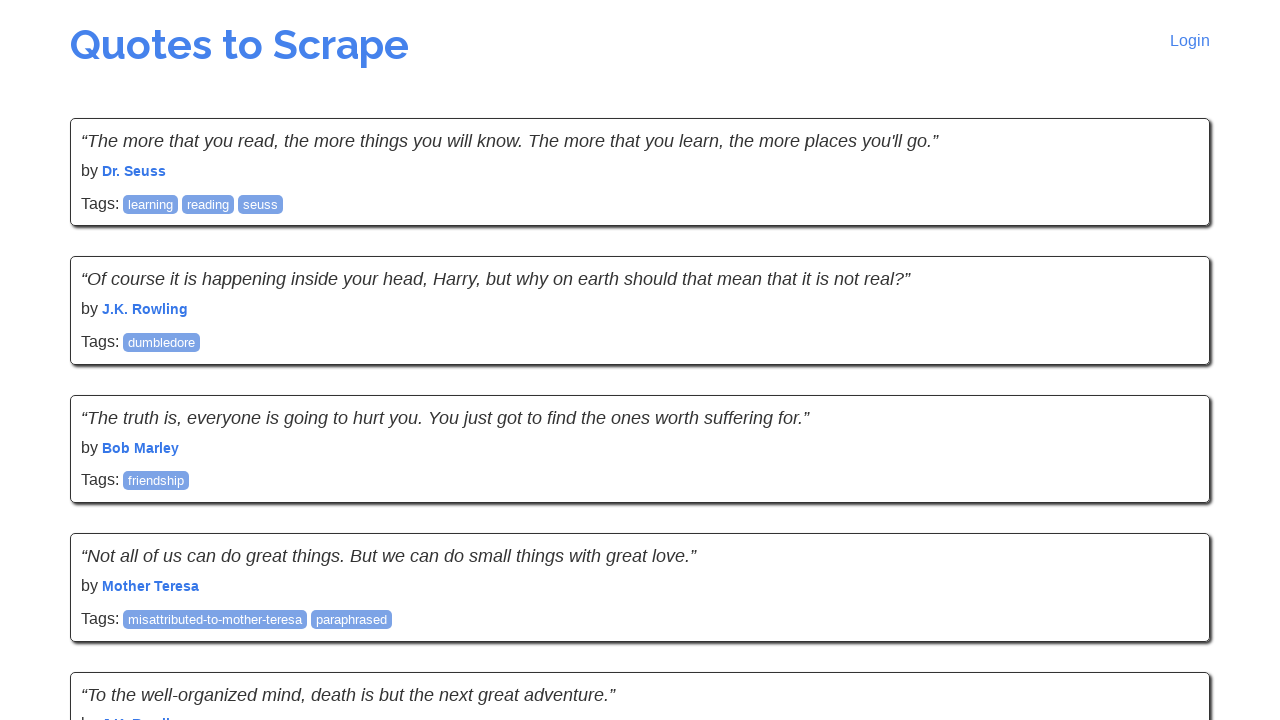

Quote author elements verified on page 4
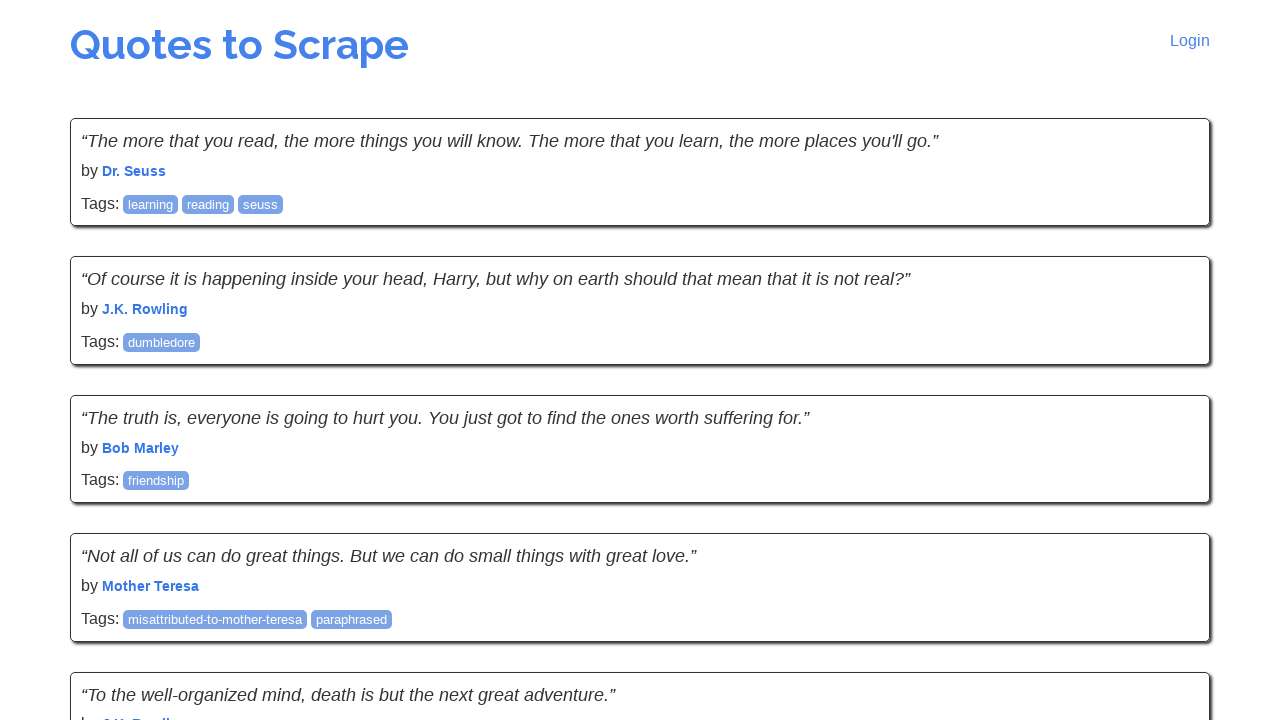

Navigated to page 5
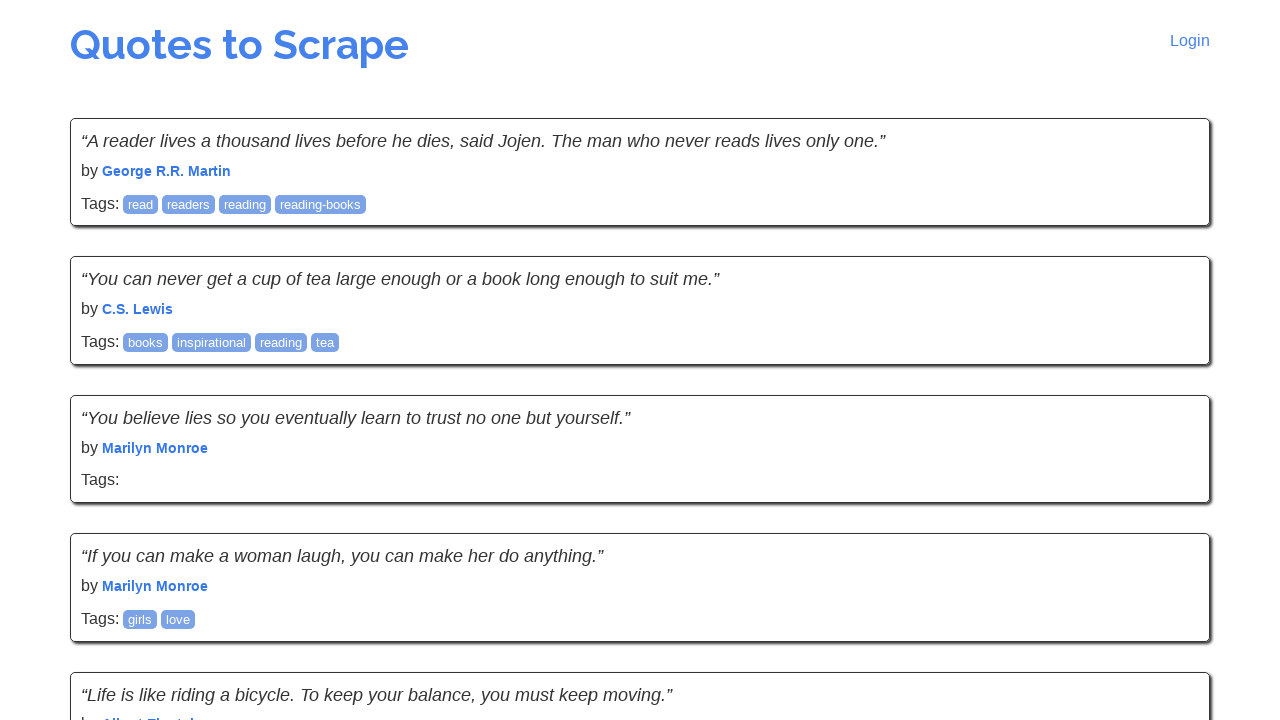

Quote elements loaded on page 5
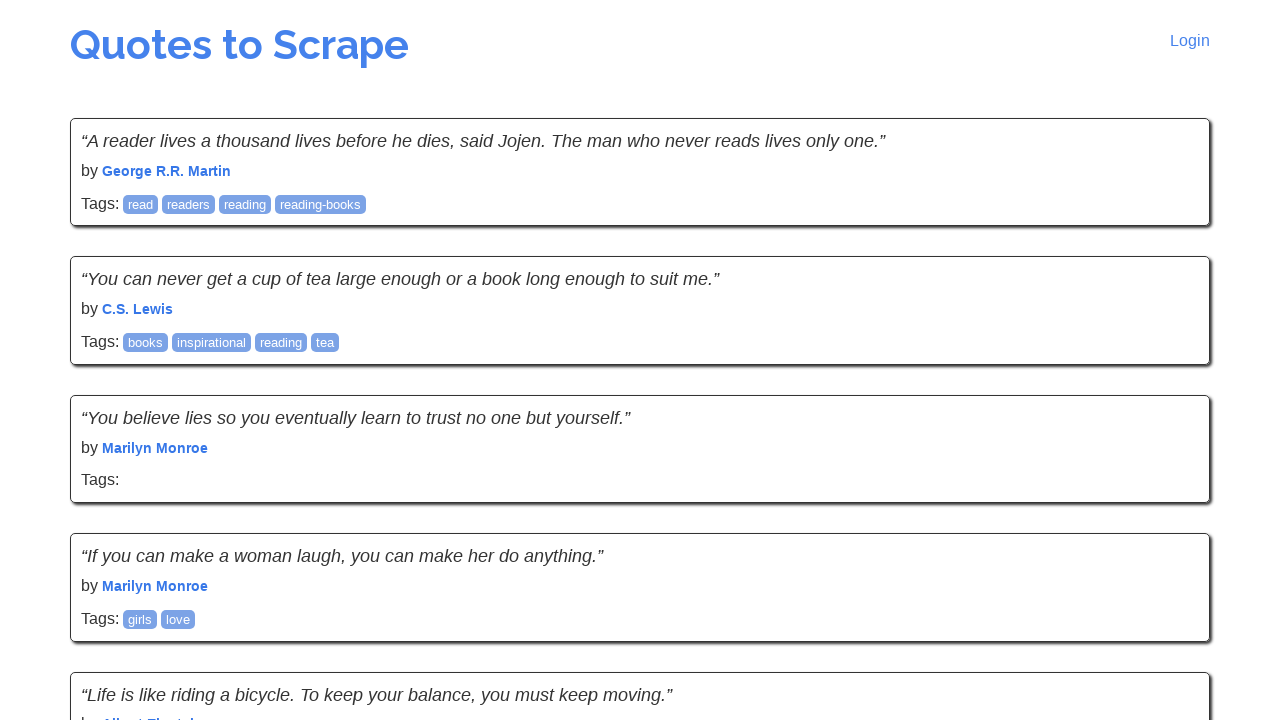

Quote text elements verified on page 5
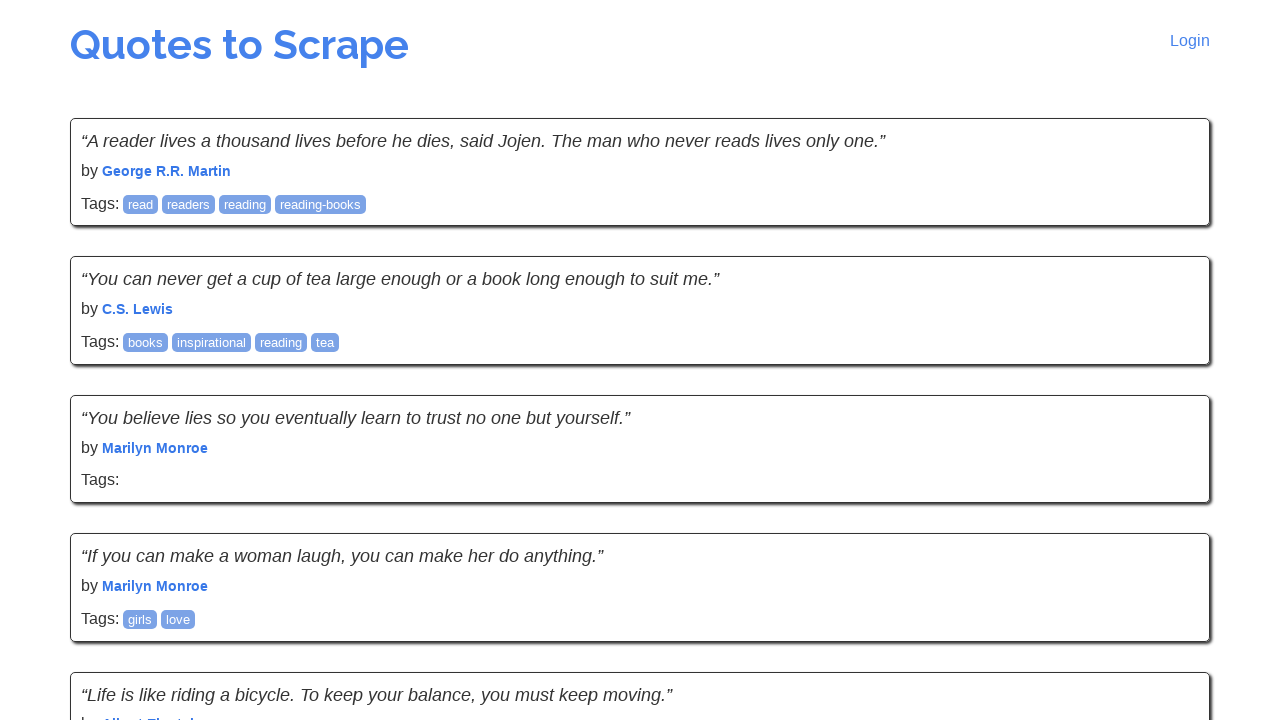

Quote author elements verified on page 5
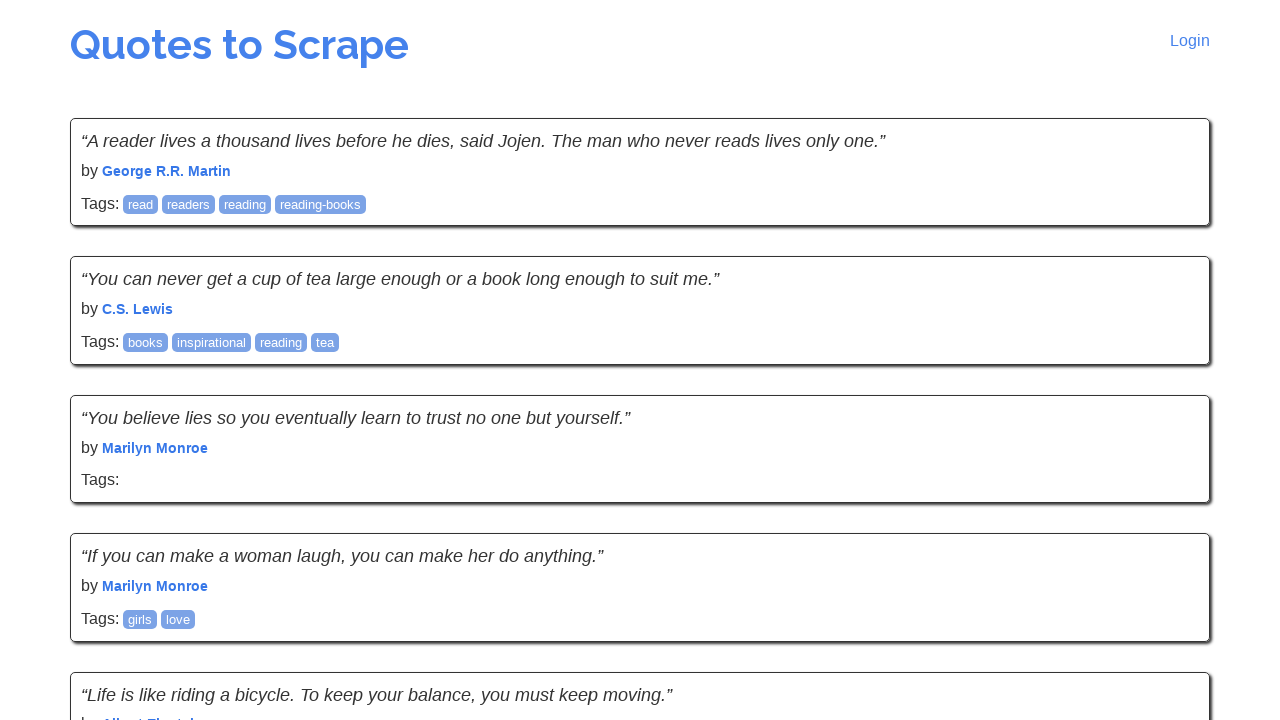

Navigated to page 6
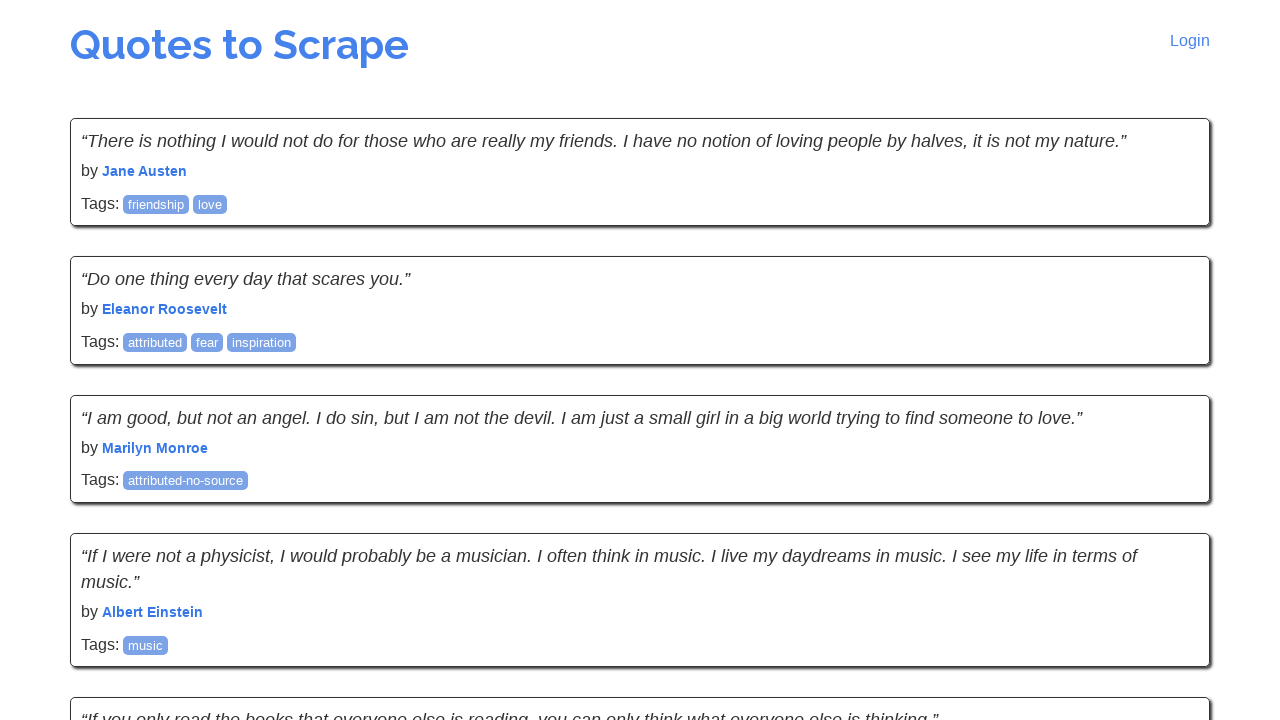

Quote elements loaded on page 6
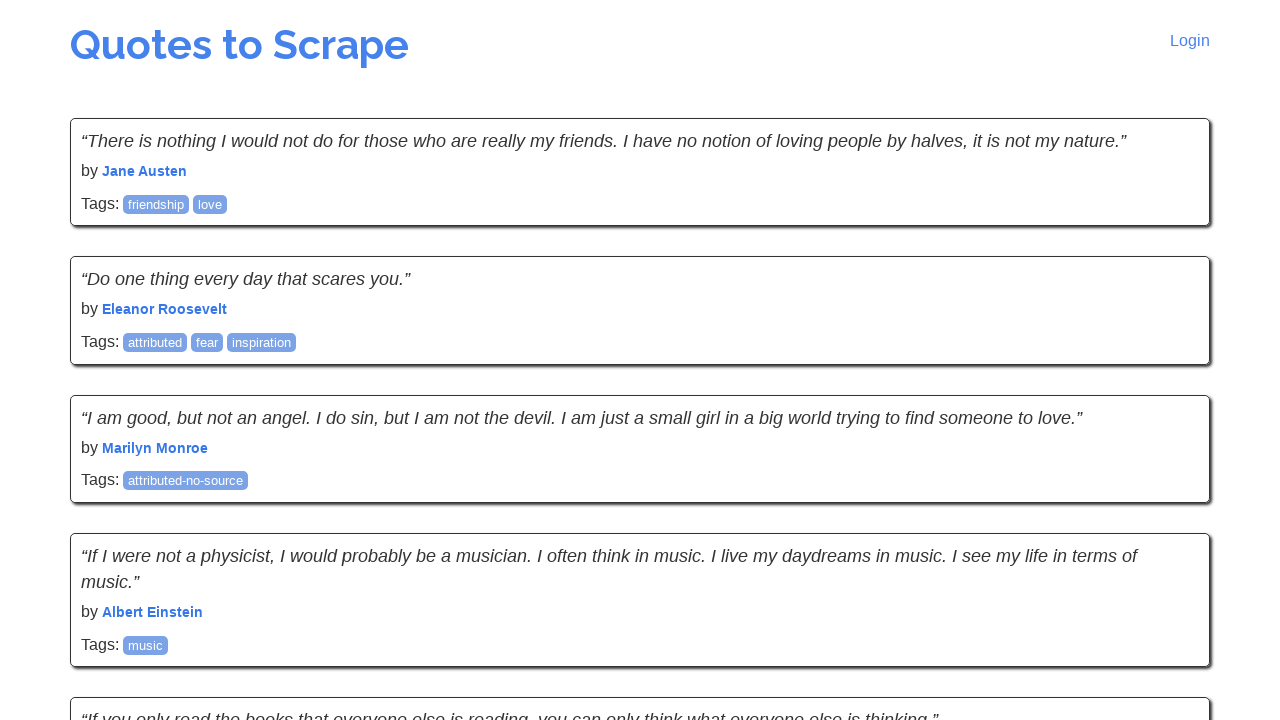

Quote text elements verified on page 6
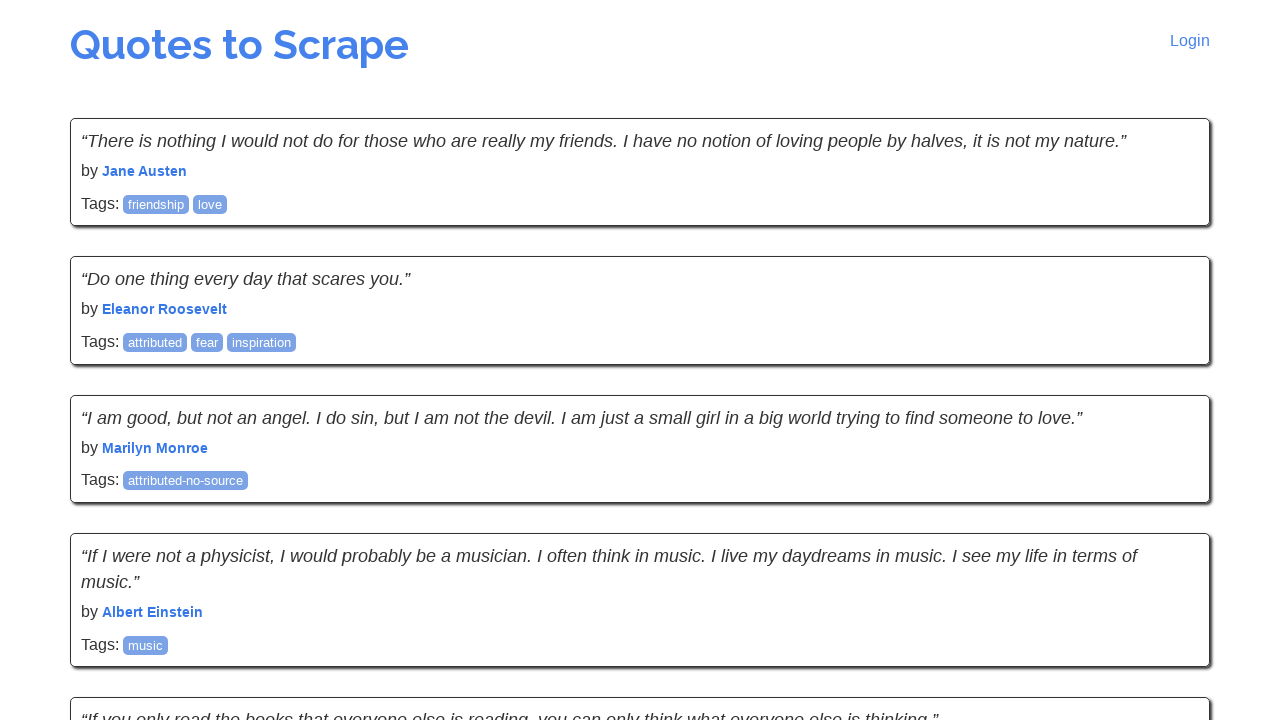

Quote author elements verified on page 6
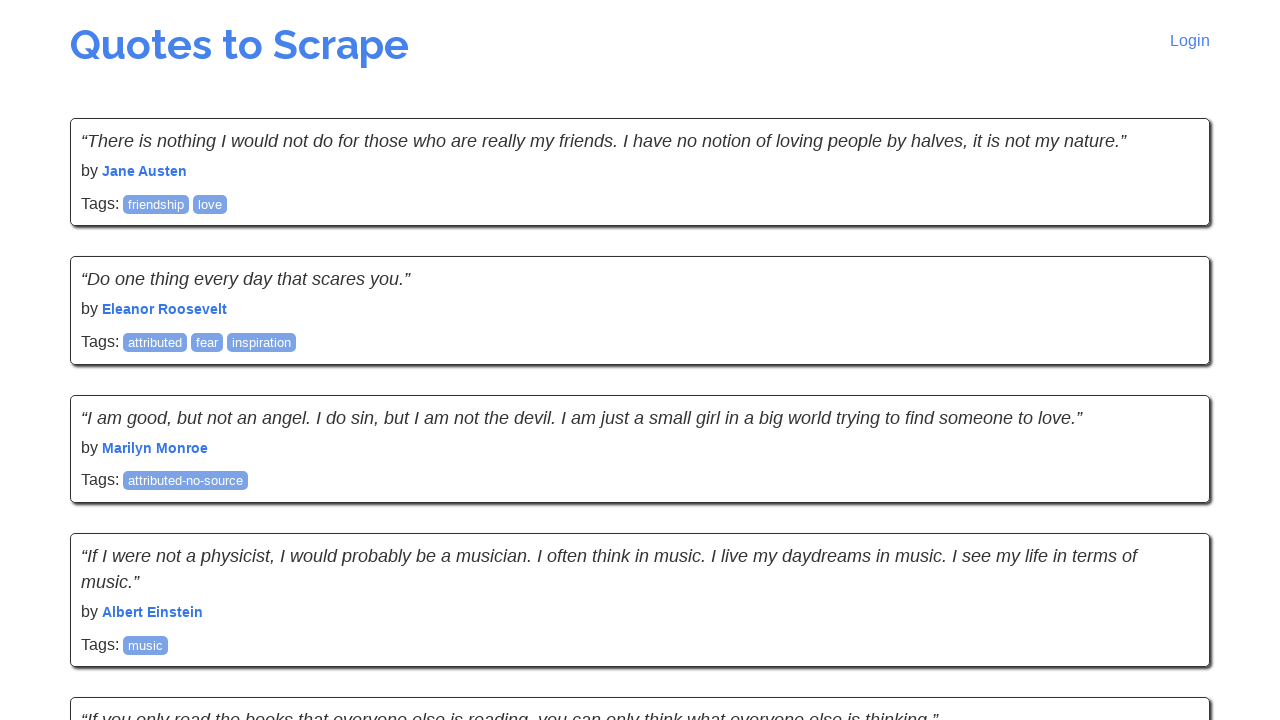

Navigated to page 7
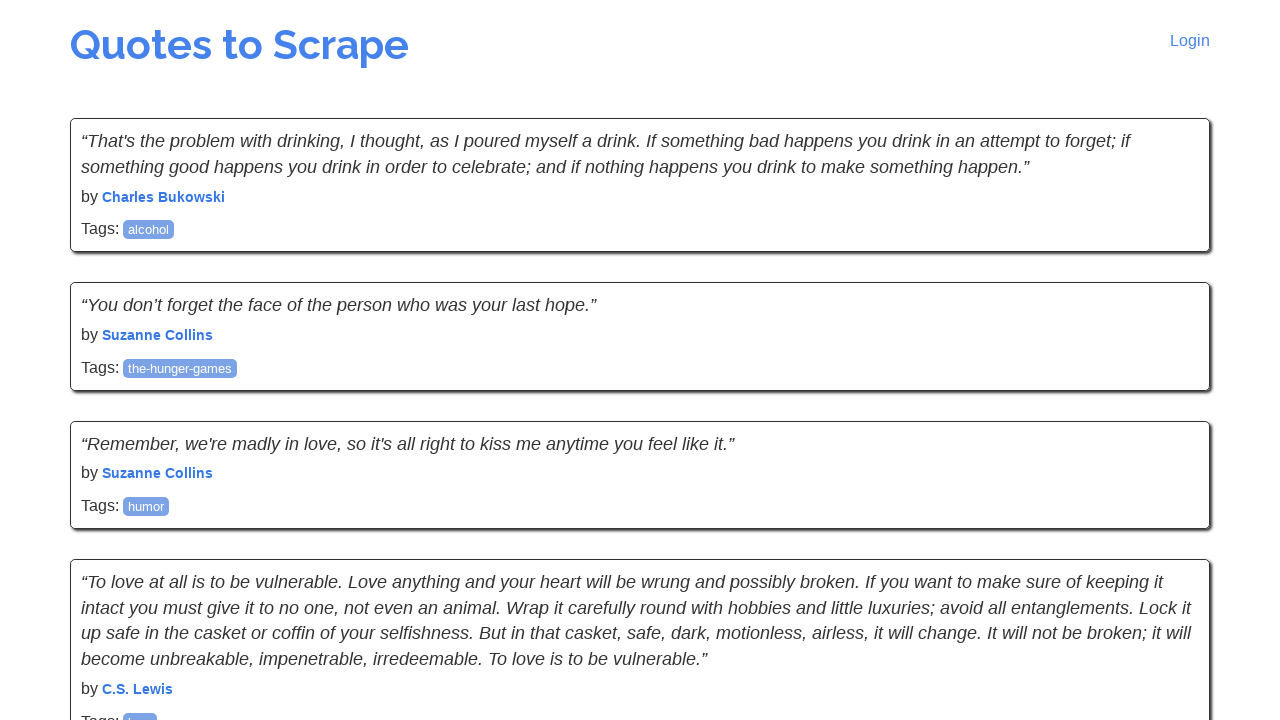

Quote elements loaded on page 7
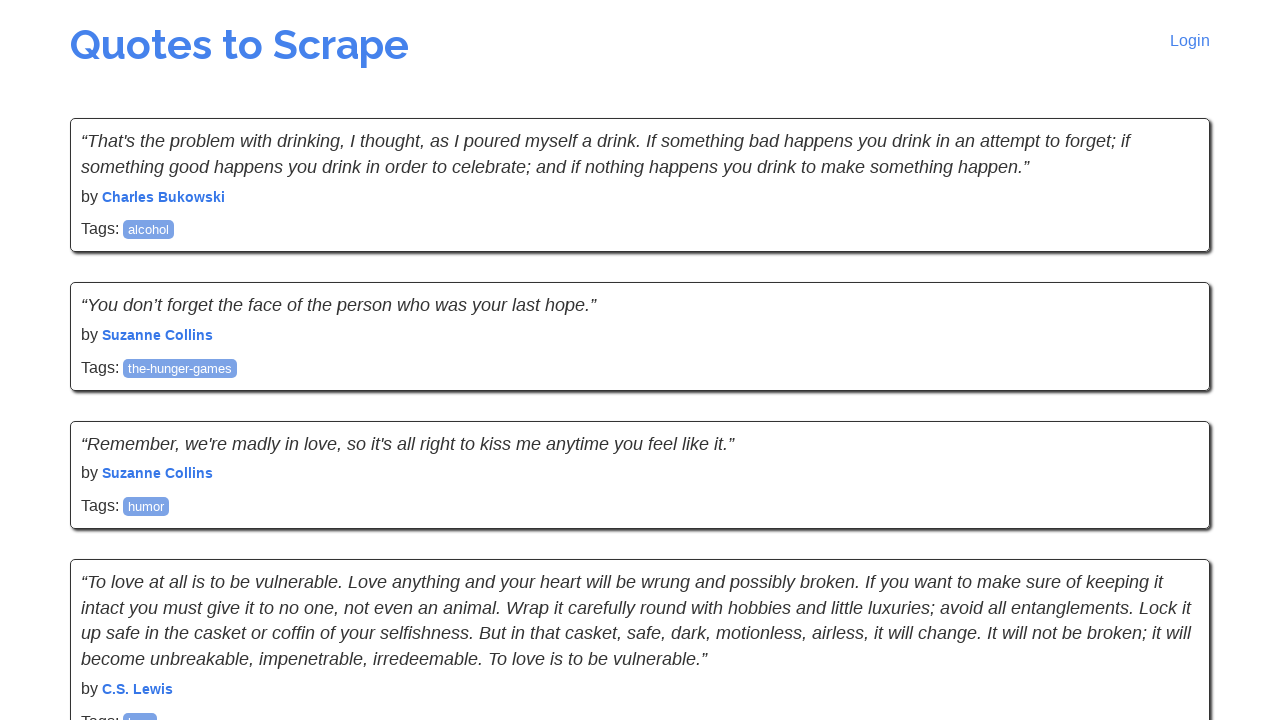

Quote text elements verified on page 7
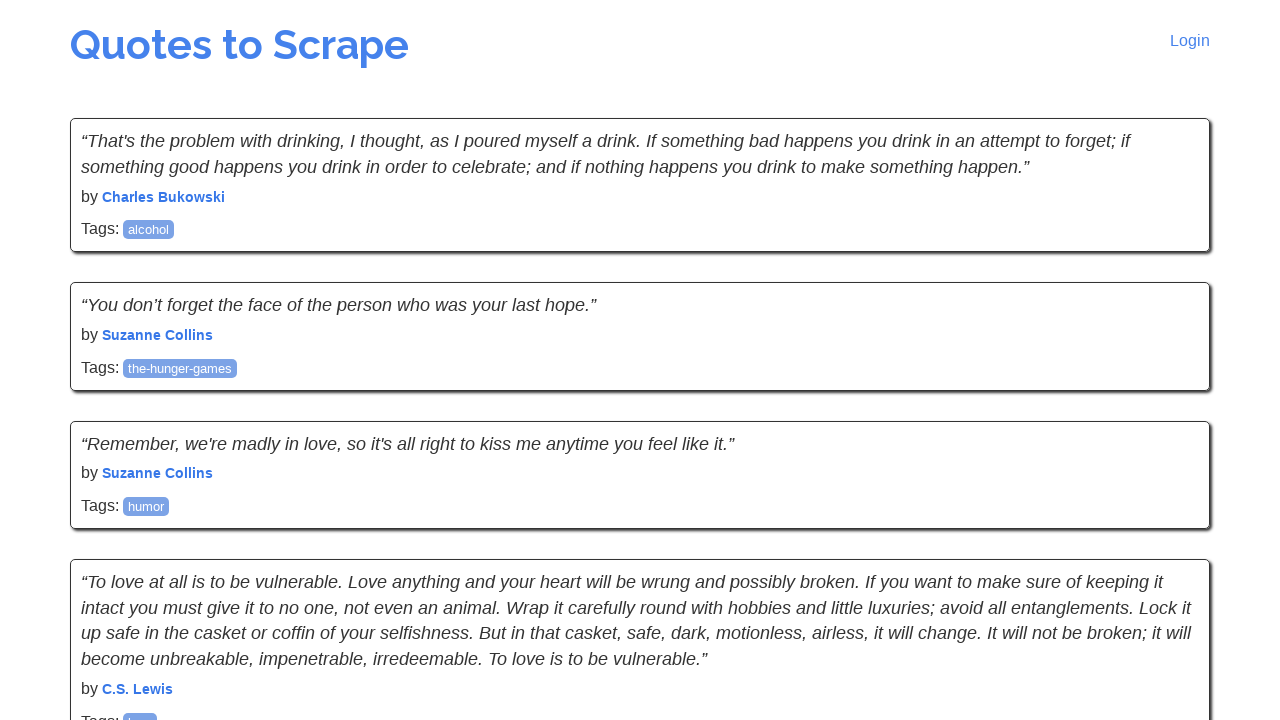

Quote author elements verified on page 7
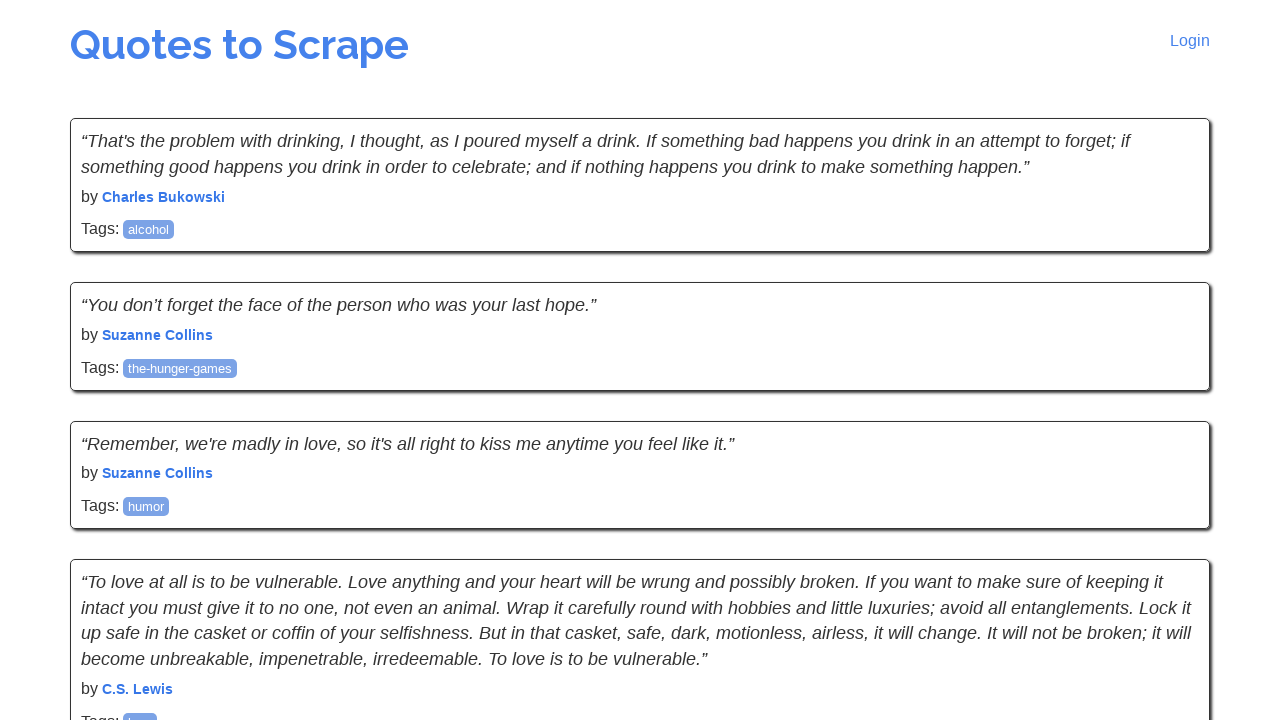

Navigated to page 8
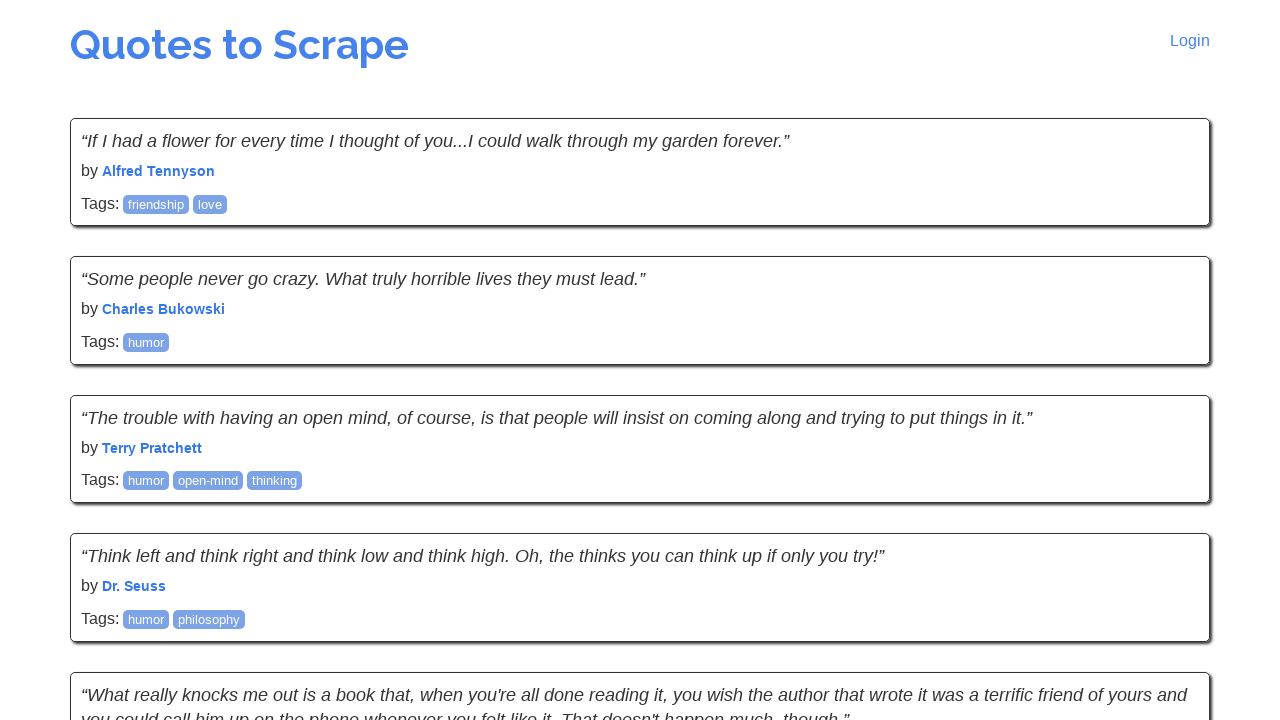

Quote elements loaded on page 8
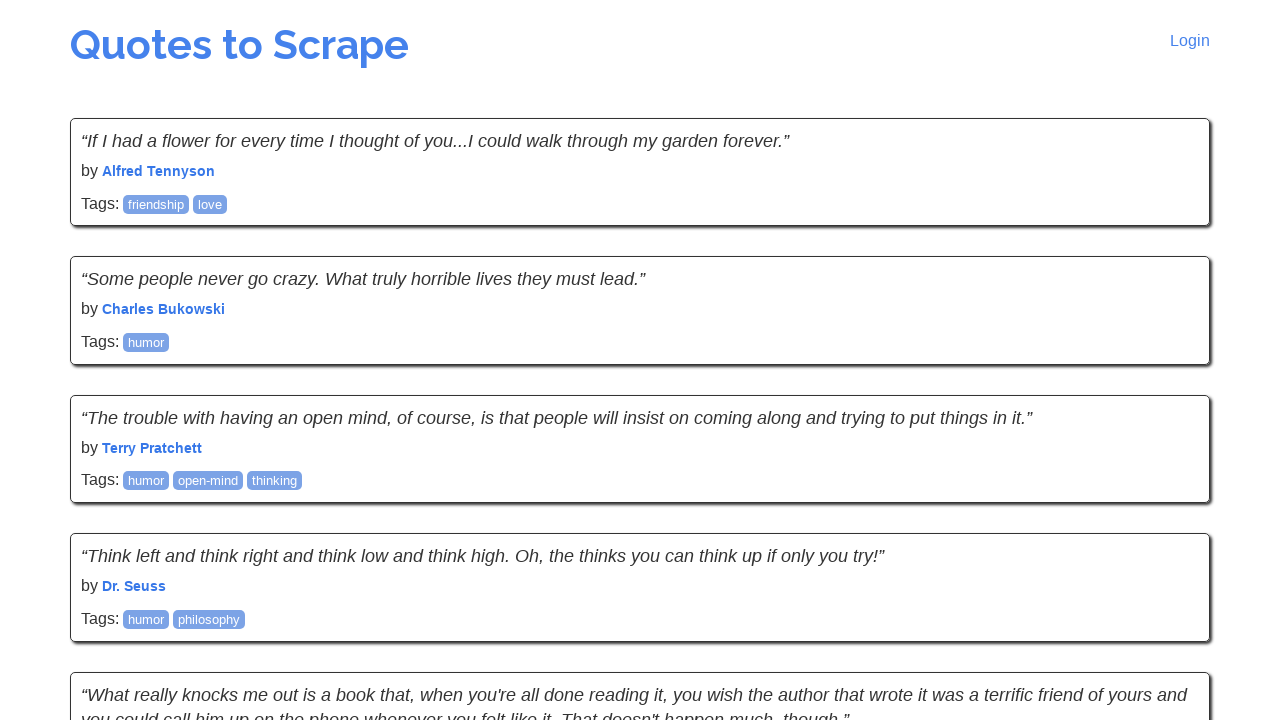

Quote text elements verified on page 8
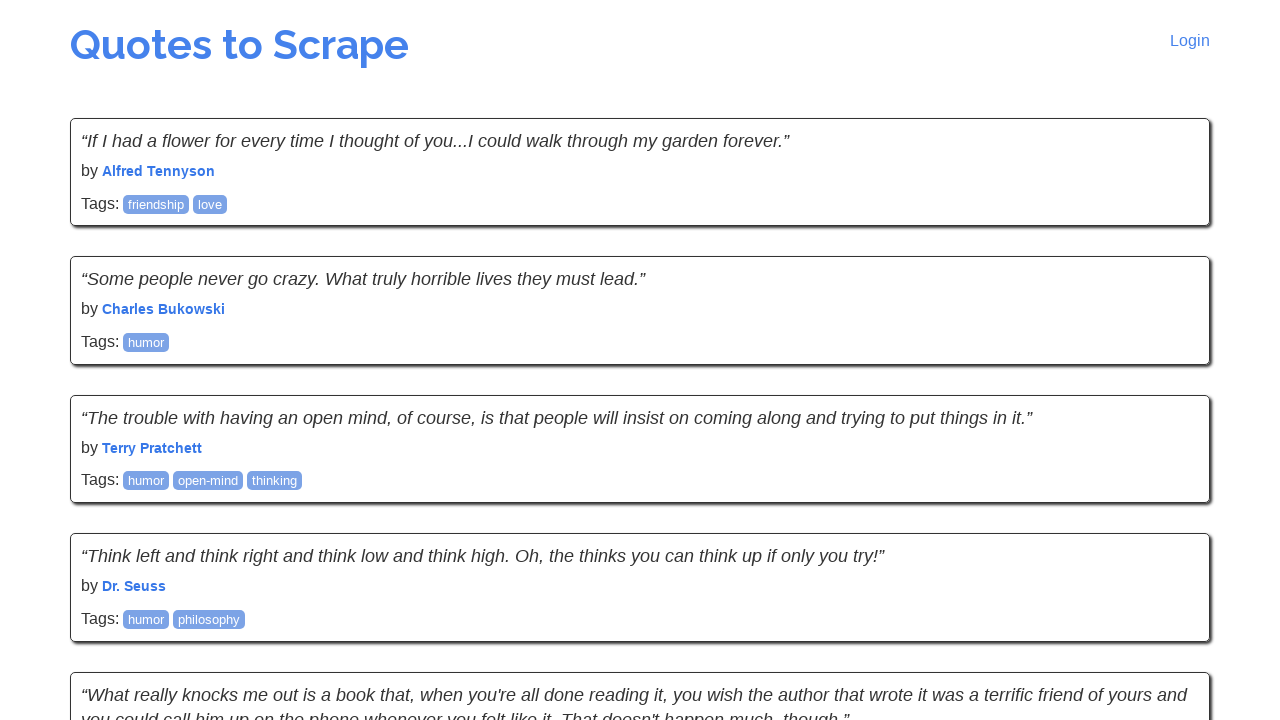

Quote author elements verified on page 8
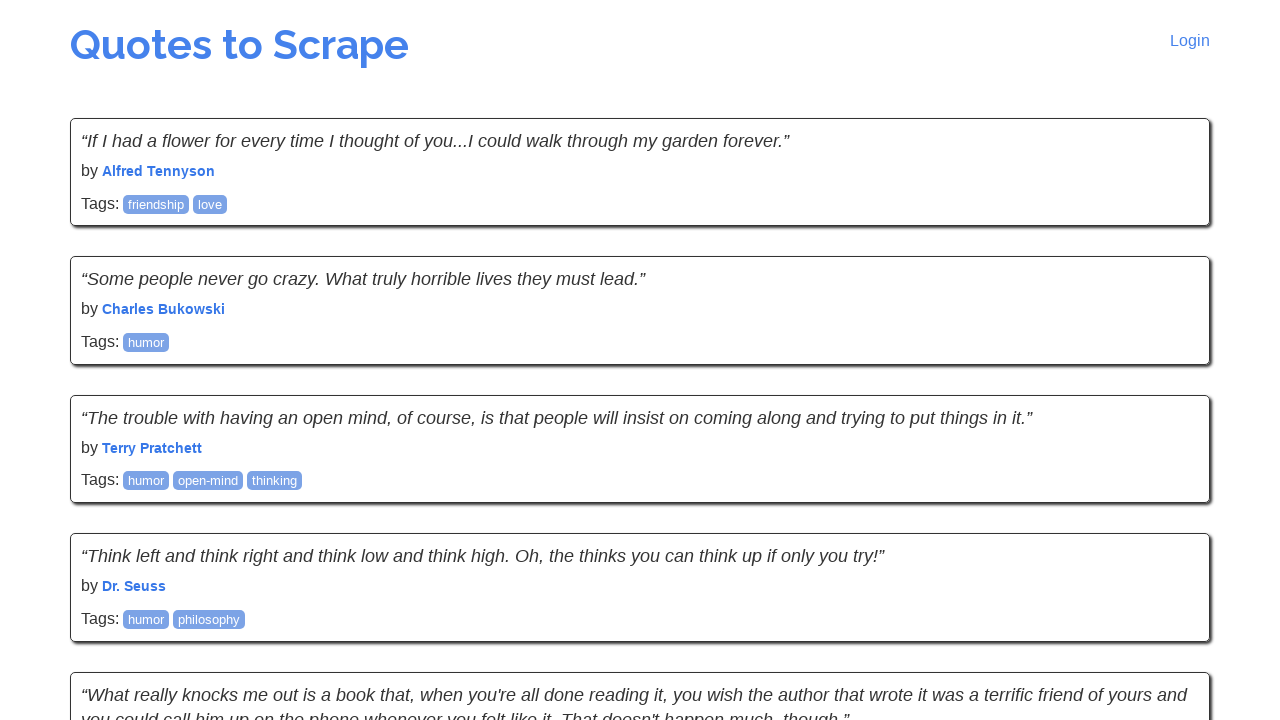

Navigated to page 9
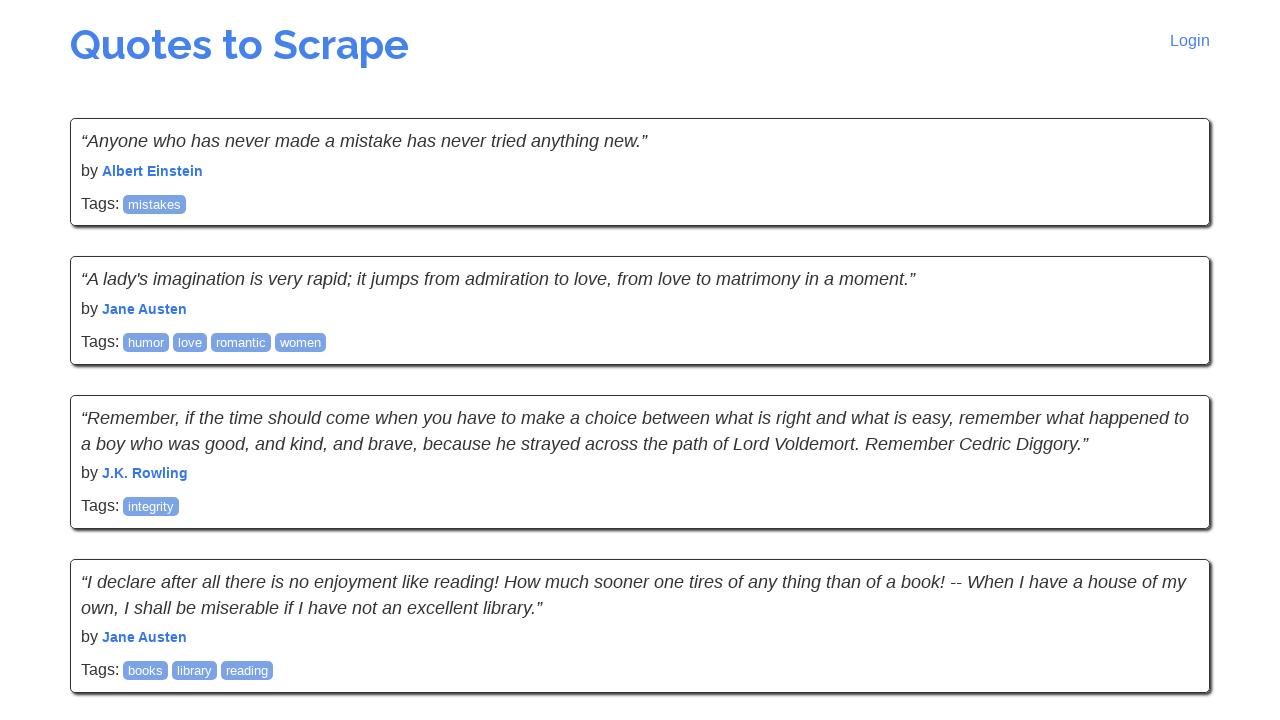

Quote elements loaded on page 9
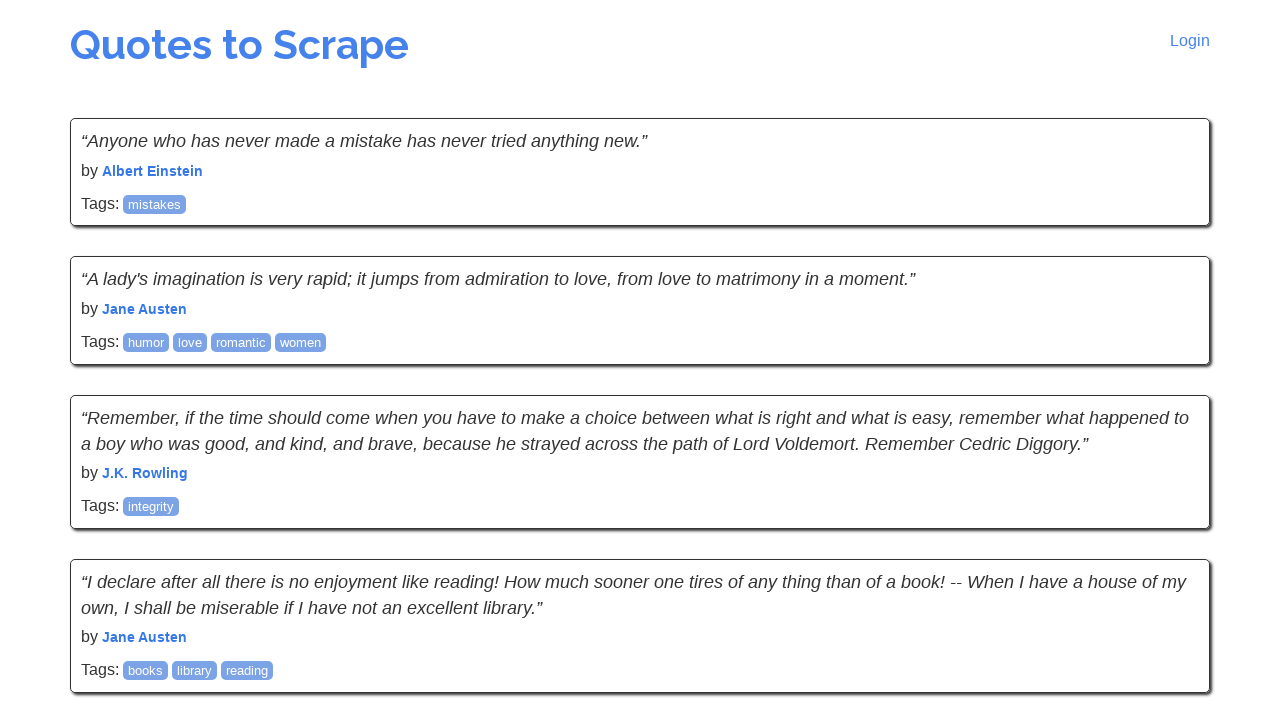

Quote text elements verified on page 9
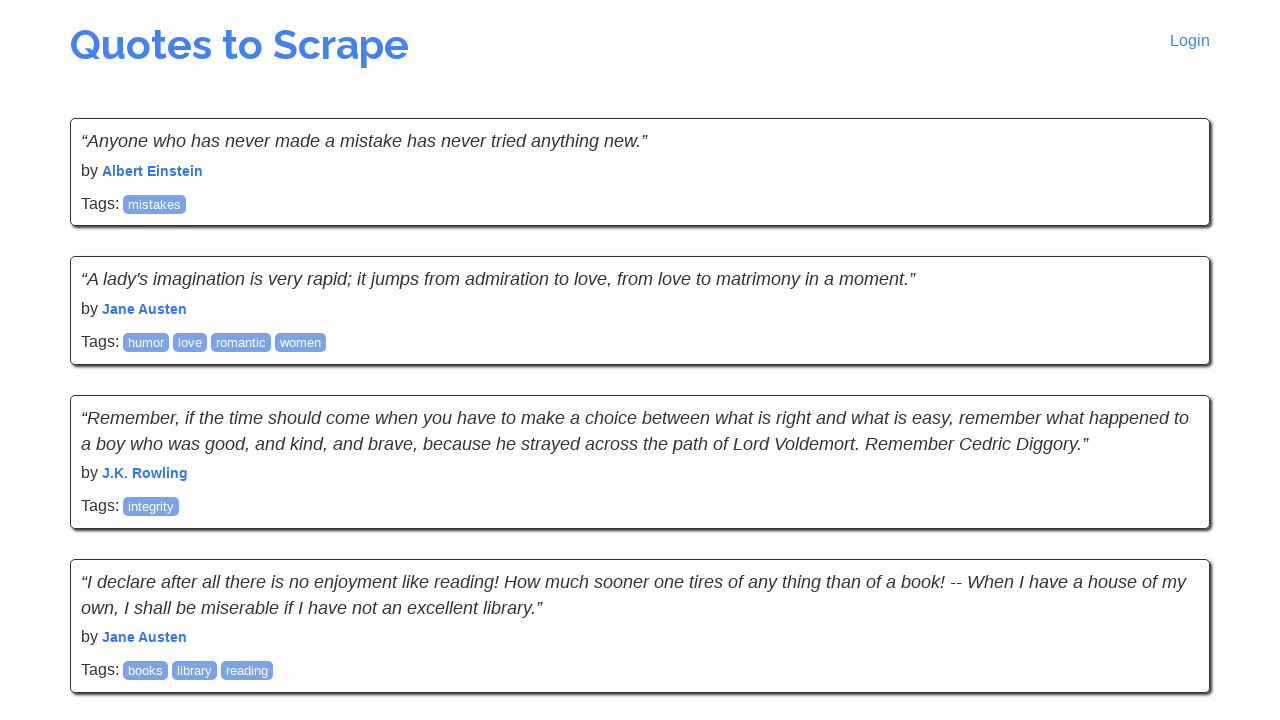

Quote author elements verified on page 9
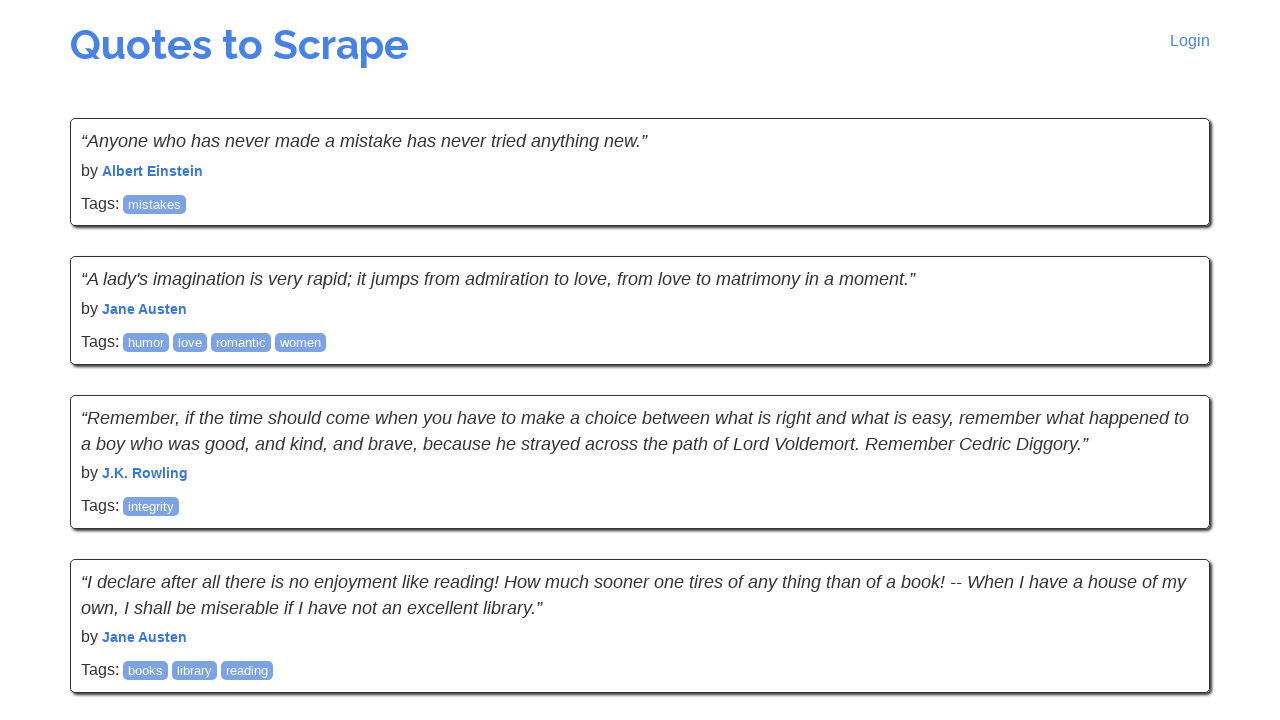

Navigated to page 10
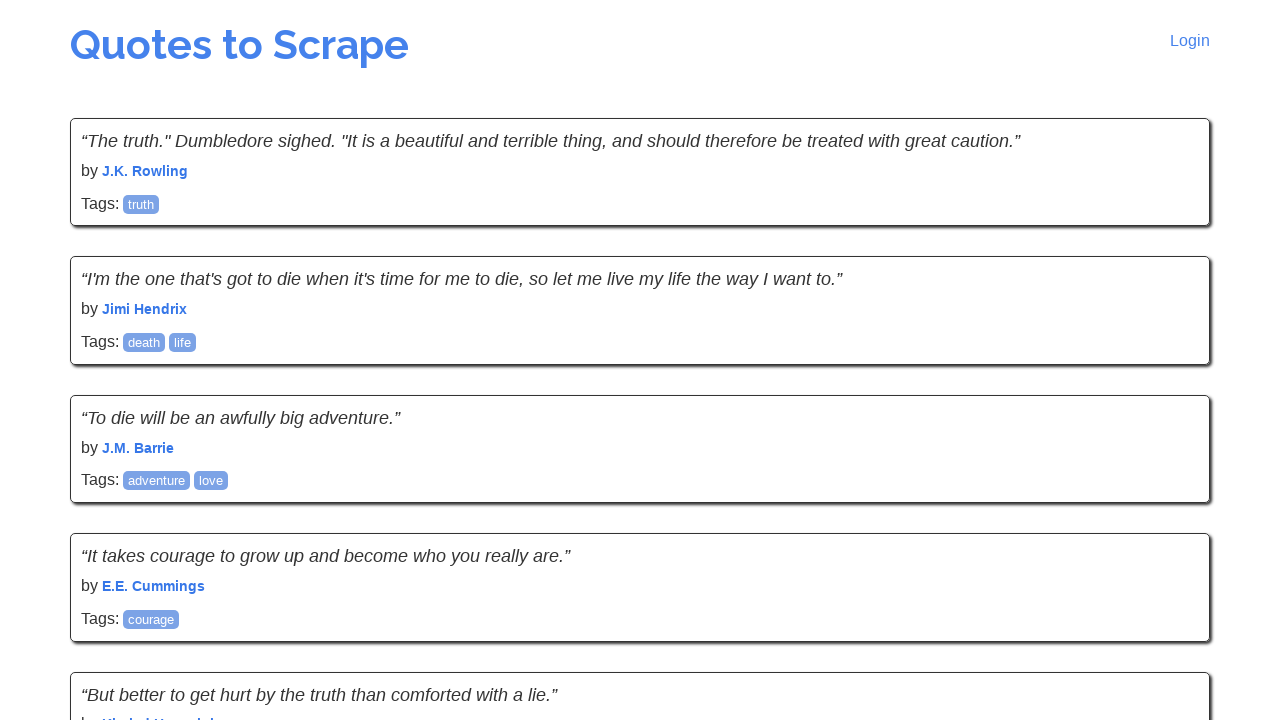

Quote elements loaded on page 10
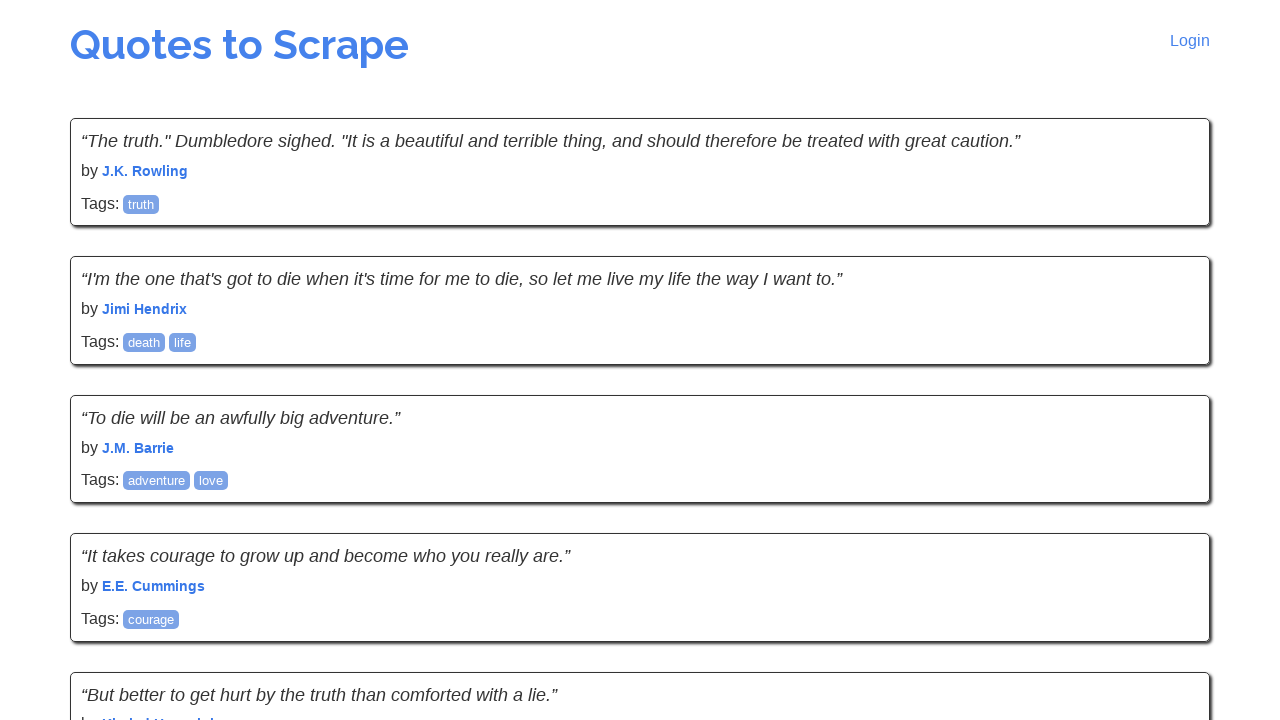

Quote text elements verified on page 10
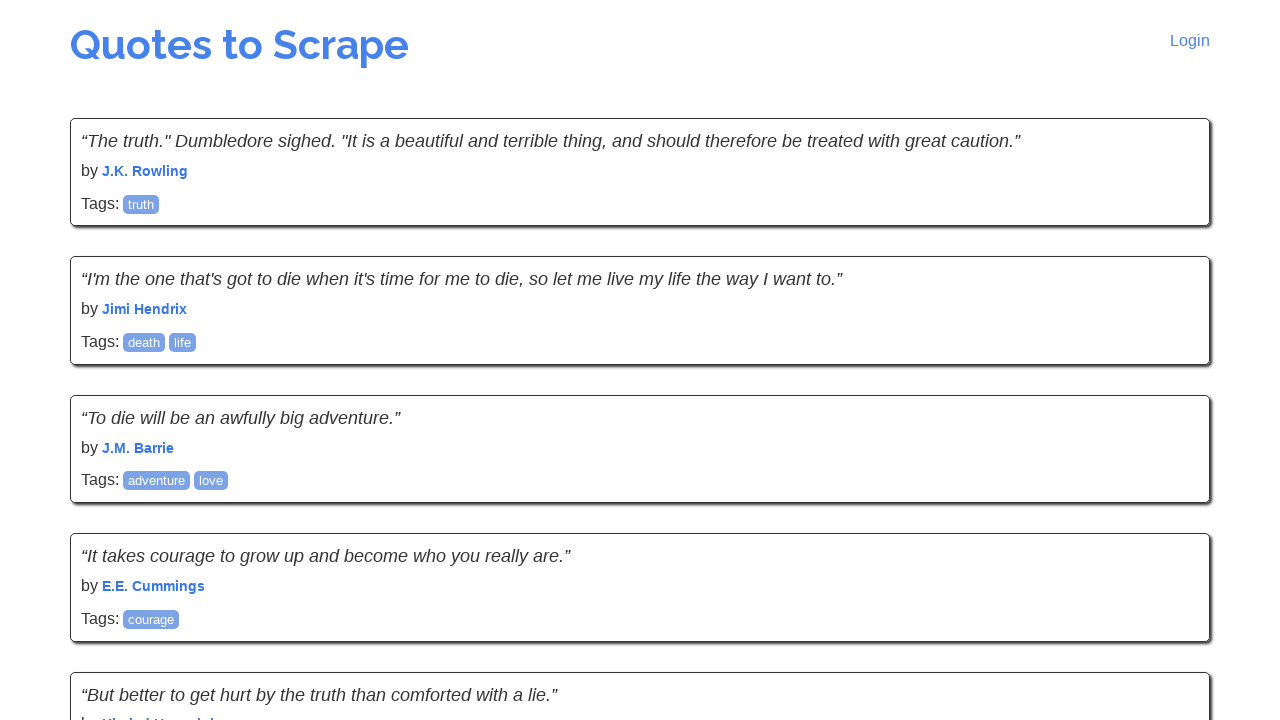

Quote author elements verified on page 10
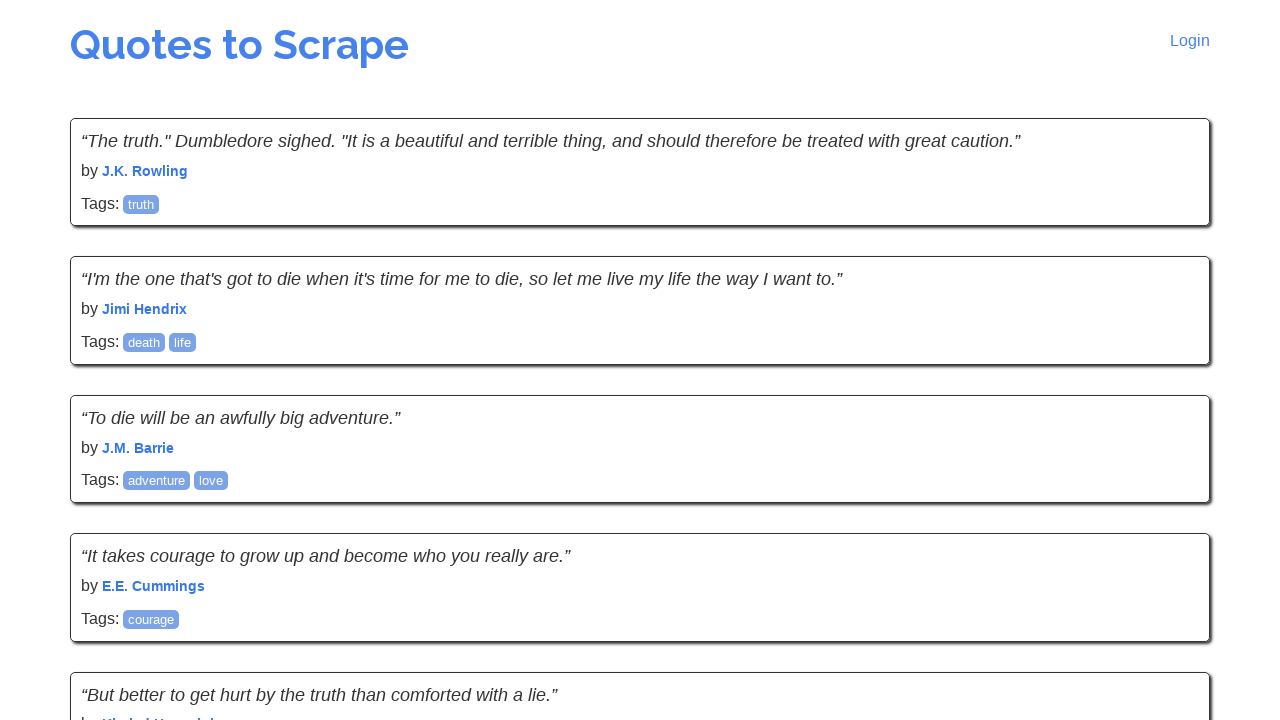

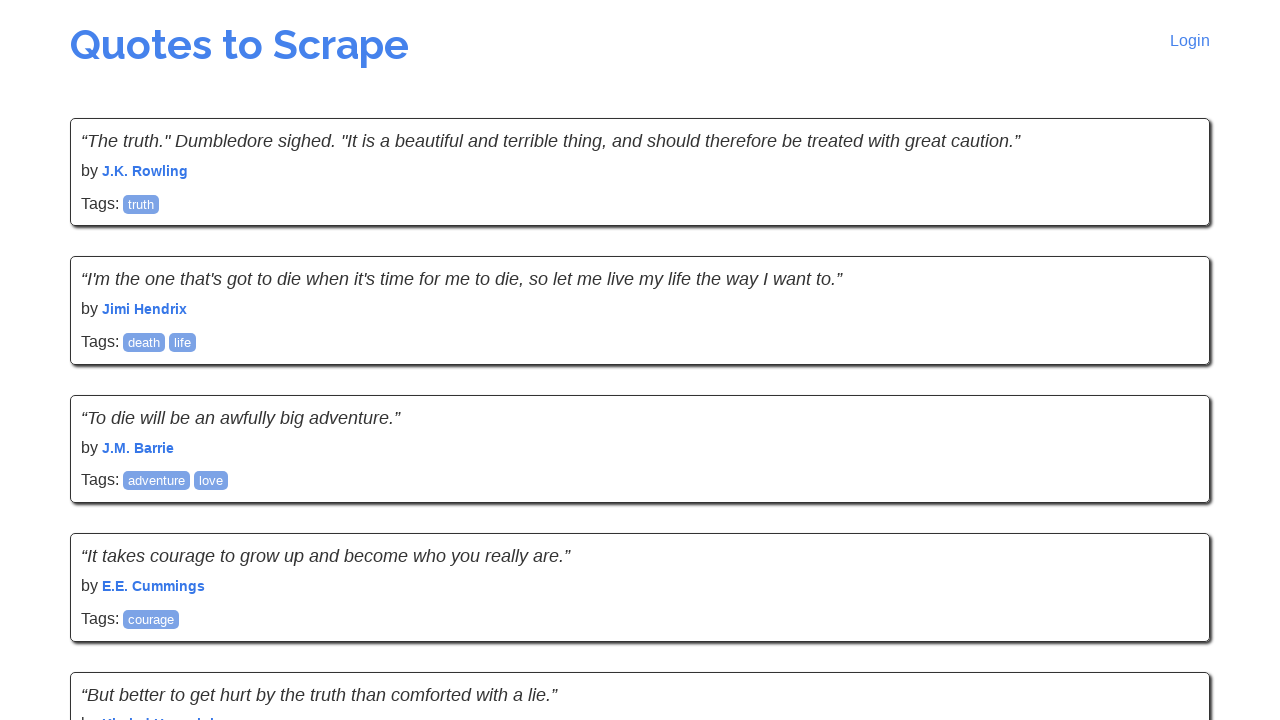